Tests a Bootstrap date picker by selecting multiple dates using navigation through months and years

Starting URL: https://www.lambdatest.com/selenium-playground/bootstrap-date-picker-demo

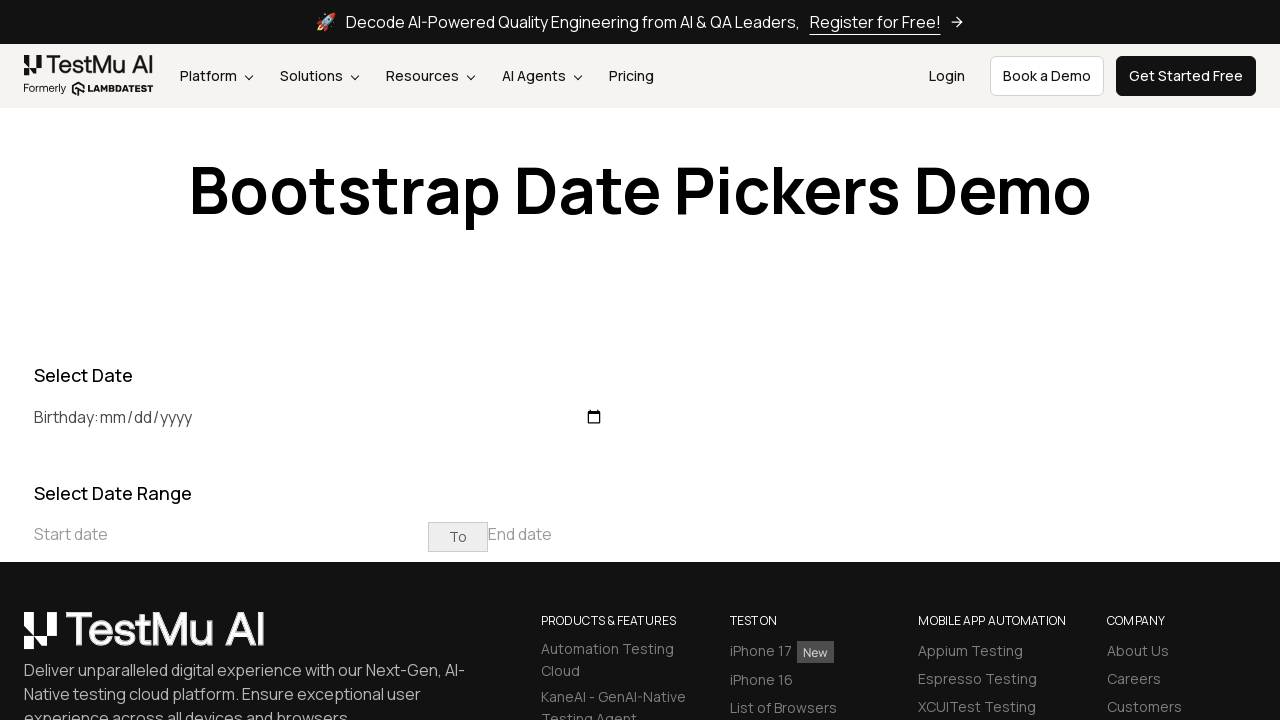

Clicked start date input to open calendar picker at (231, 534) on xpath=//input[@placeholder='Start date']
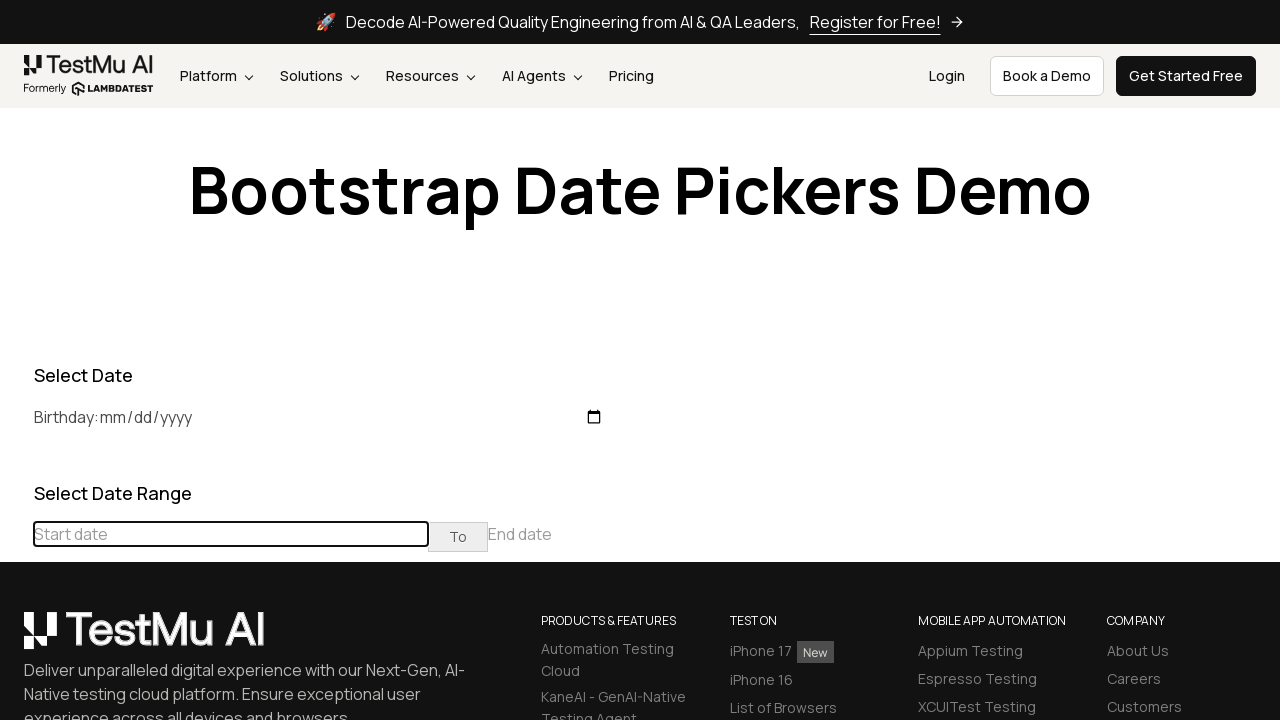

Clicked previous button to navigate to earlier month at (16, 465) on (//table[@class='table-condensed']//th[@class='prev'])[1]
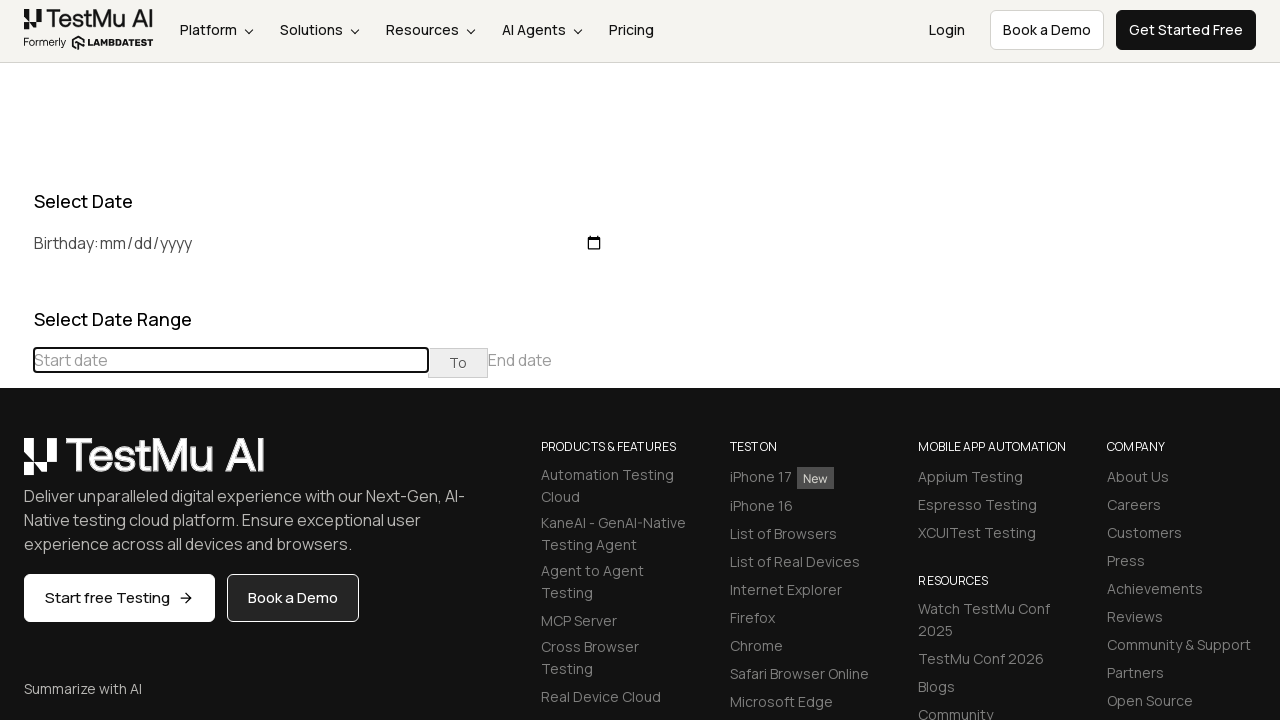

Clicked previous button to navigate to earlier month at (16, 465) on (//table[@class='table-condensed']//th[@class='prev'])[1]
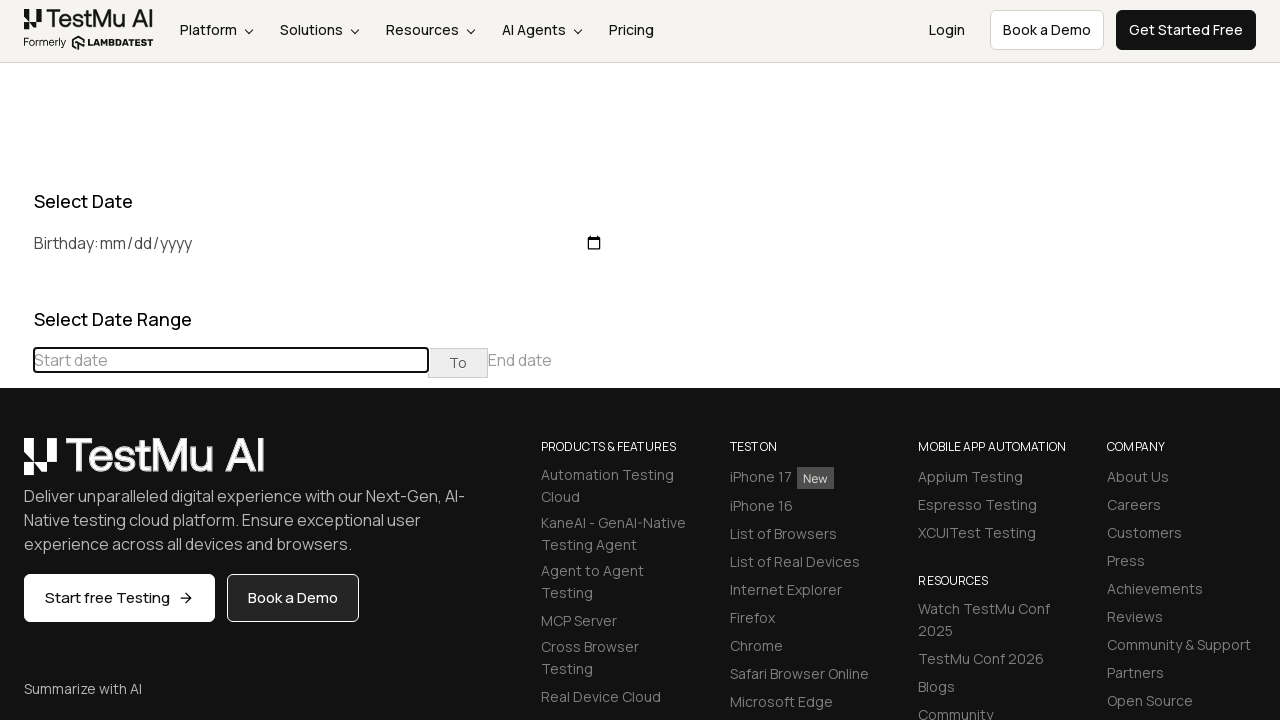

Clicked previous button to navigate to earlier month at (16, 465) on (//table[@class='table-condensed']//th[@class='prev'])[1]
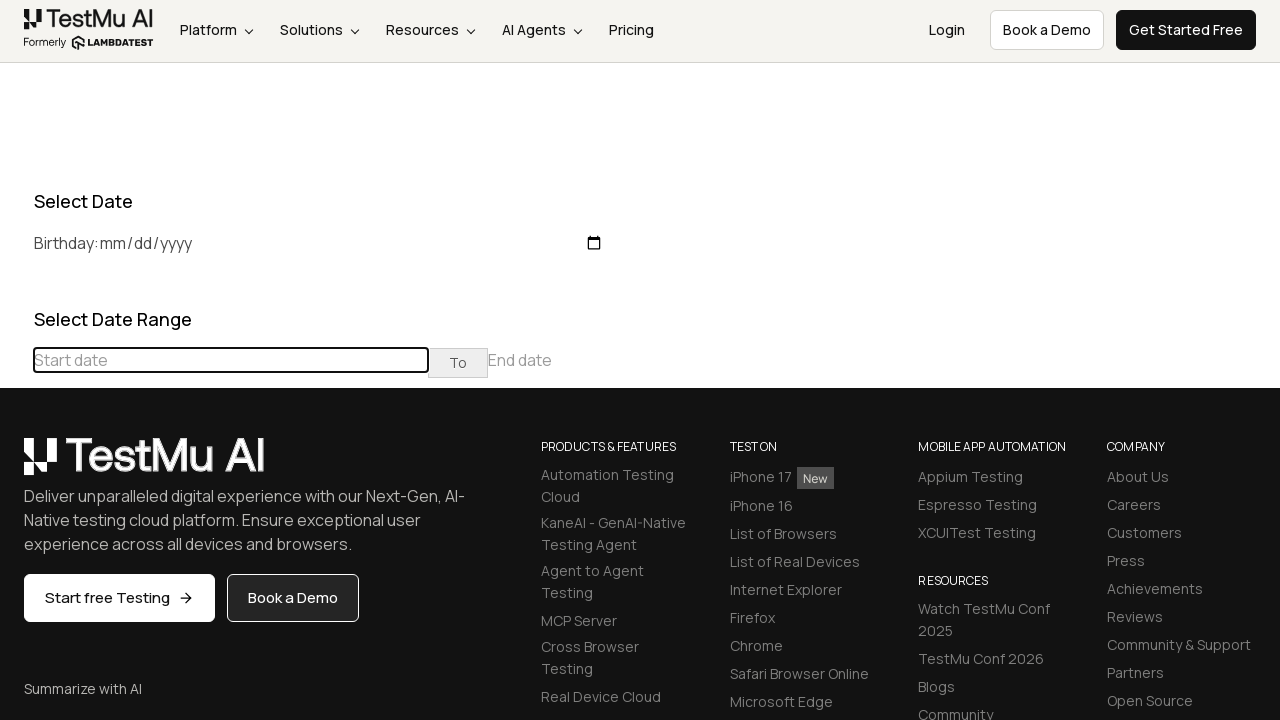

Clicked previous button to navigate to earlier month at (16, 465) on (//table[@class='table-condensed']//th[@class='prev'])[1]
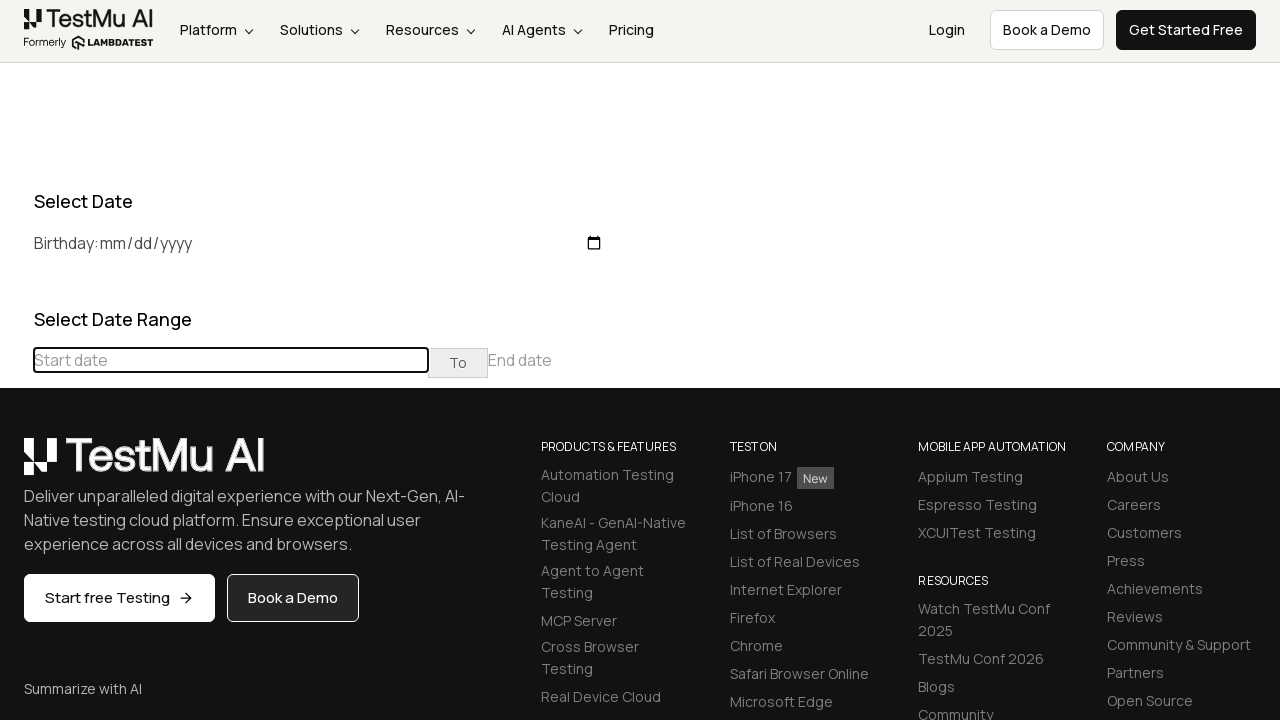

Clicked previous button to navigate to earlier month at (16, 465) on (//table[@class='table-condensed']//th[@class='prev'])[1]
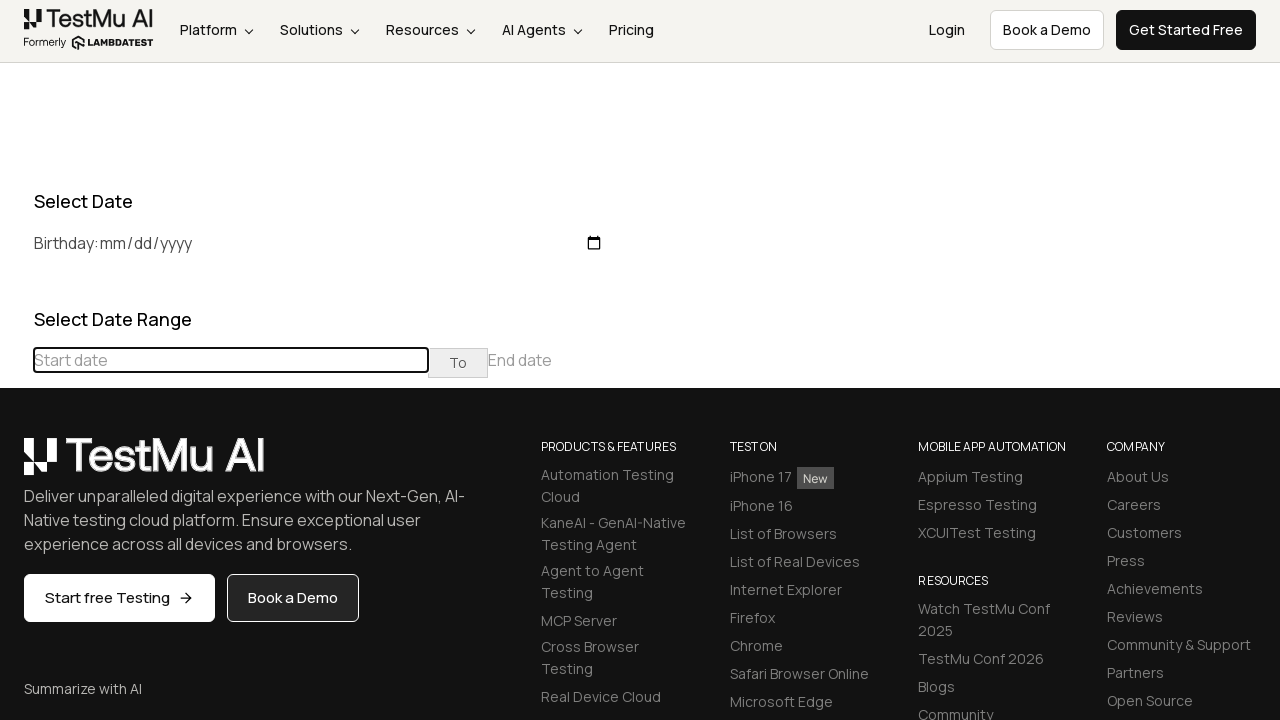

Clicked previous button to navigate to earlier month at (16, 465) on (//table[@class='table-condensed']//th[@class='prev'])[1]
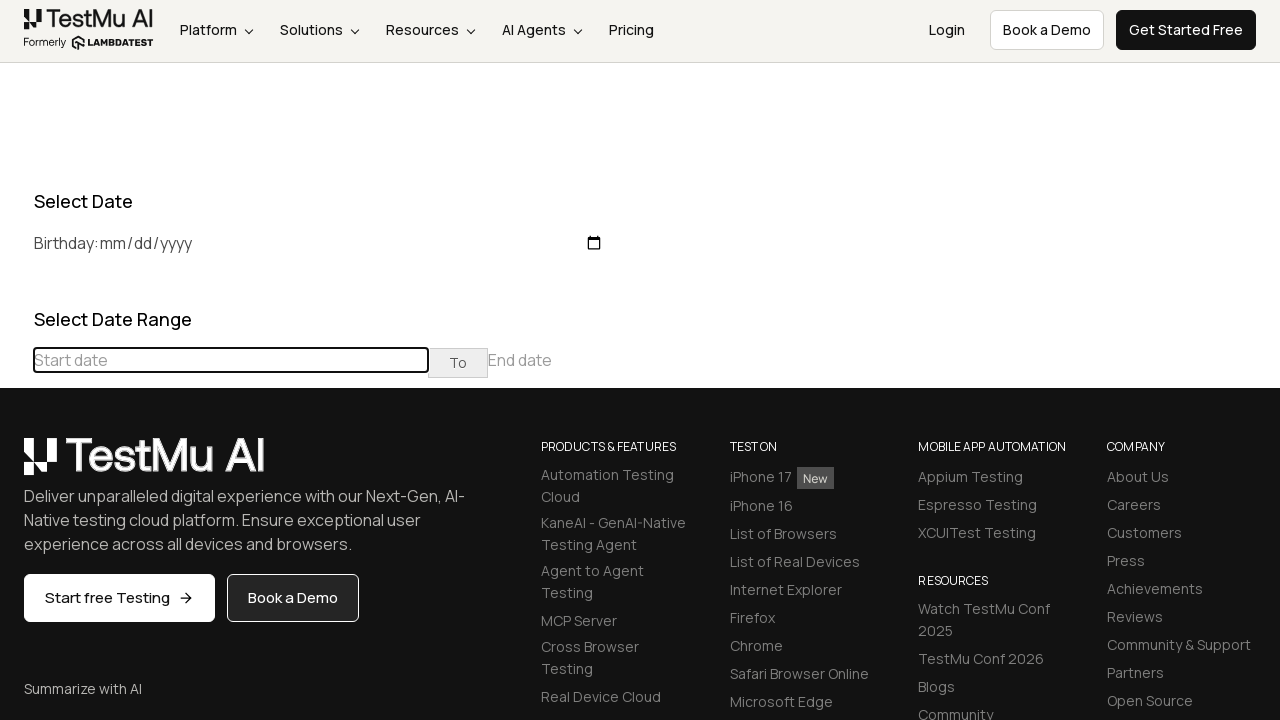

Clicked previous button to navigate to earlier month at (16, 465) on (//table[@class='table-condensed']//th[@class='prev'])[1]
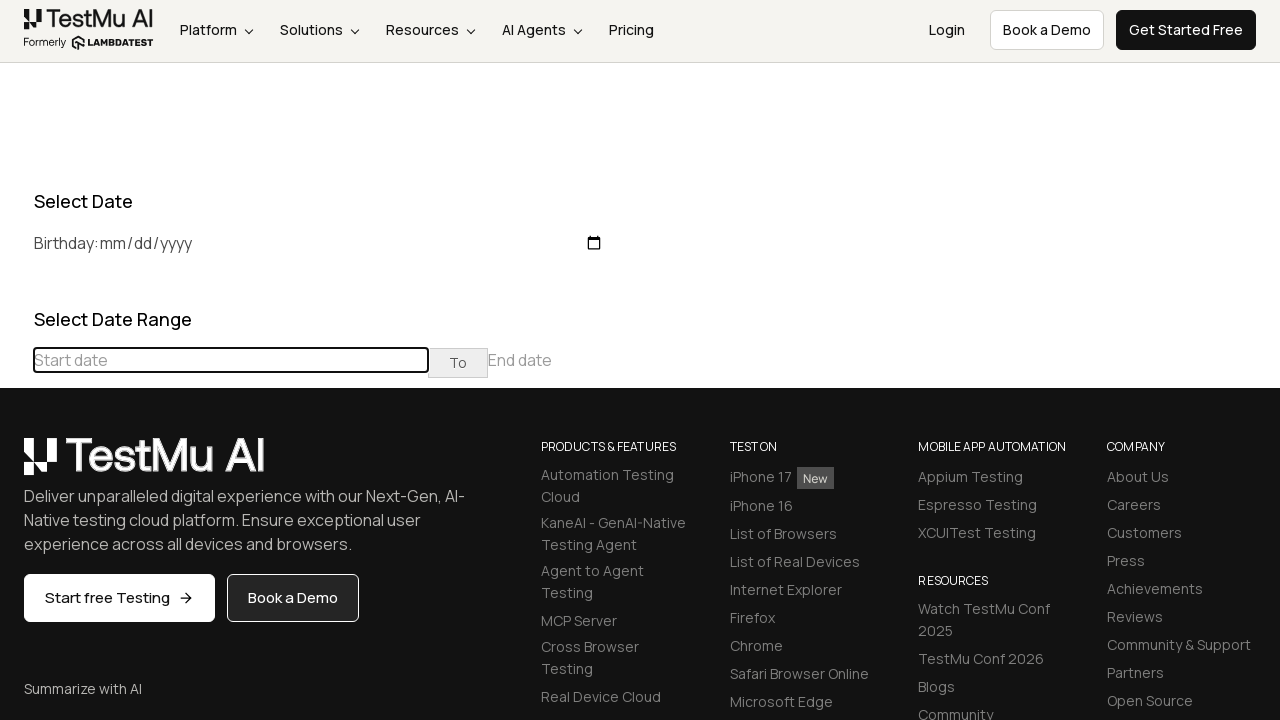

Clicked previous button to navigate to earlier month at (16, 465) on (//table[@class='table-condensed']//th[@class='prev'])[1]
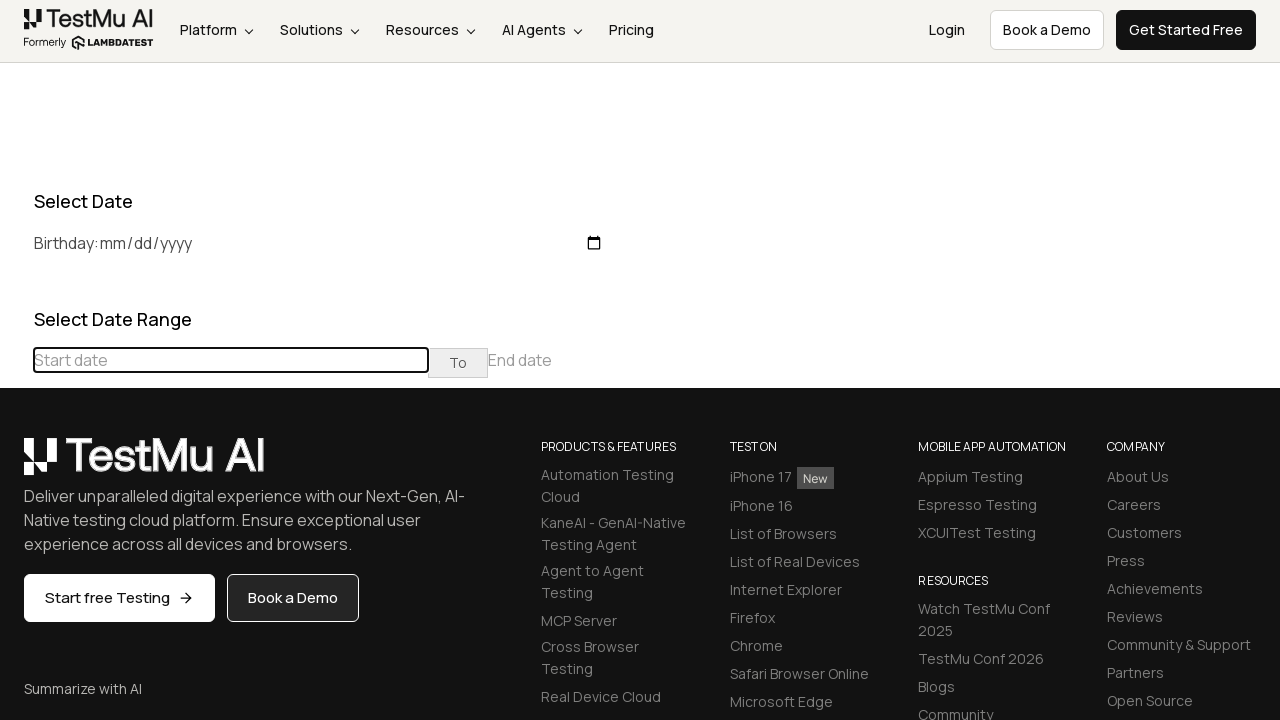

Clicked previous button to navigate to earlier month at (16, 465) on (//table[@class='table-condensed']//th[@class='prev'])[1]
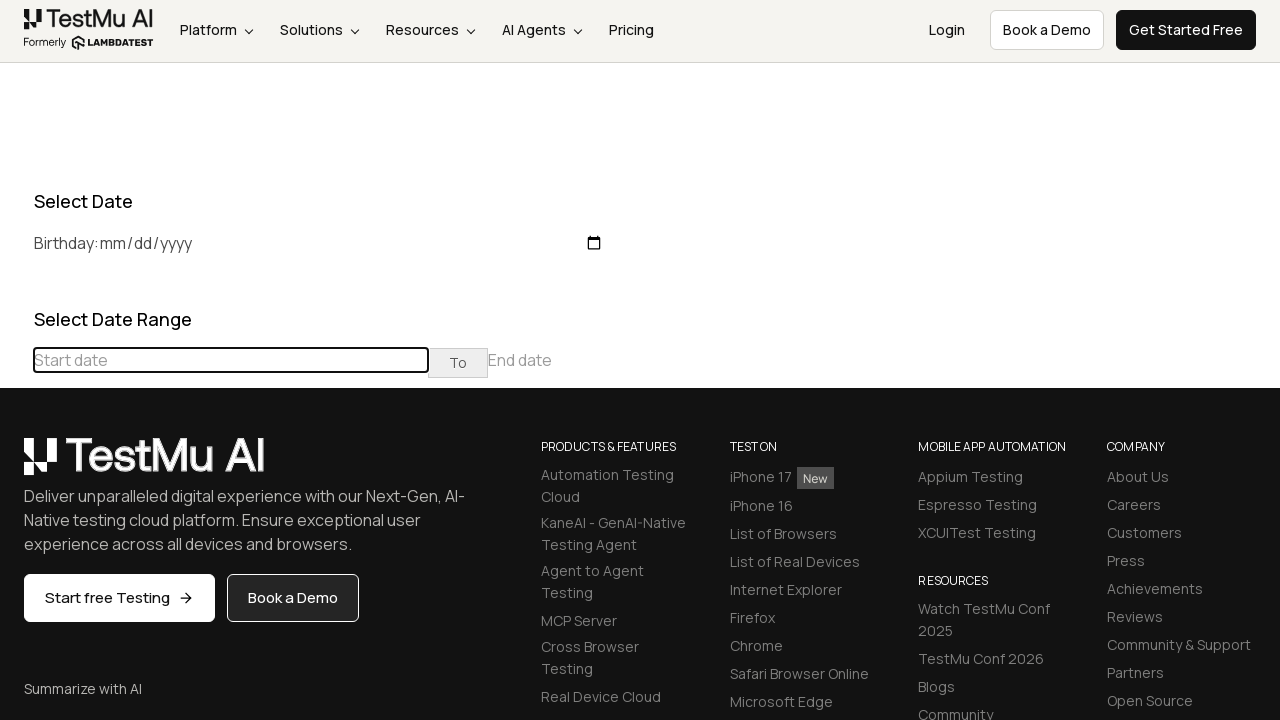

Clicked previous button to navigate to earlier month at (16, 465) on (//table[@class='table-condensed']//th[@class='prev'])[1]
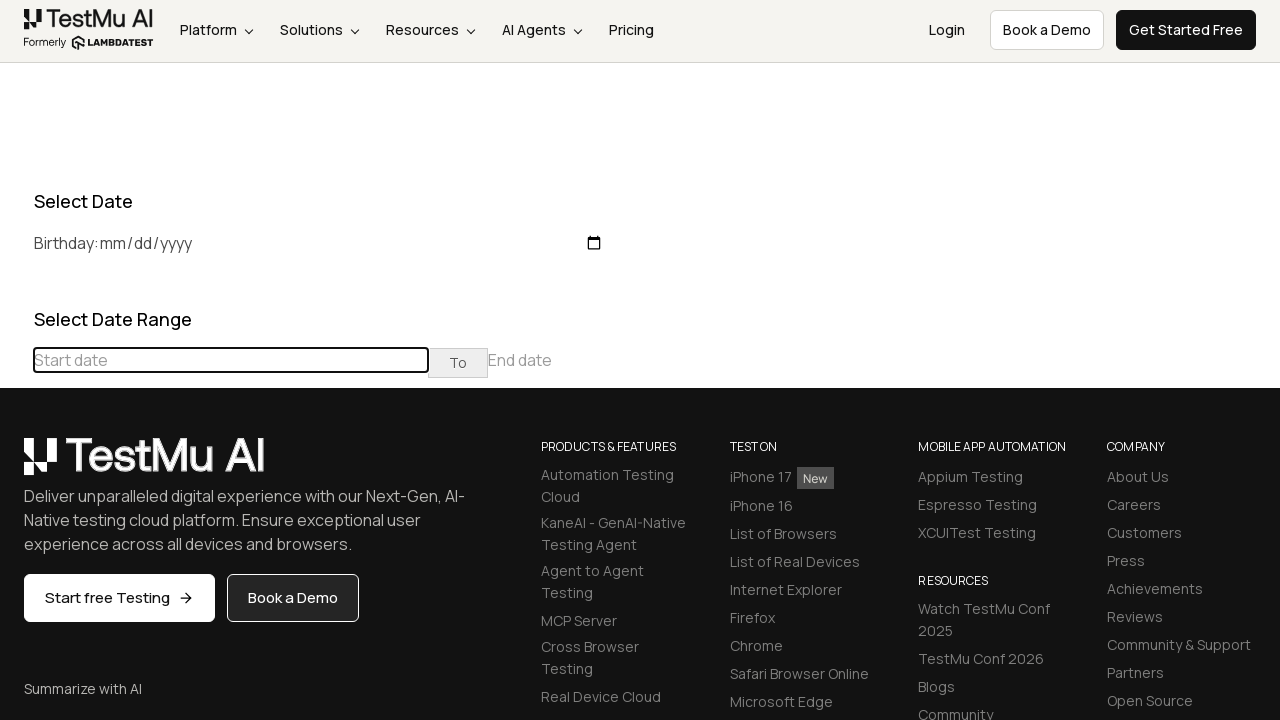

Clicked previous button to navigate to earlier month at (16, 465) on (//table[@class='table-condensed']//th[@class='prev'])[1]
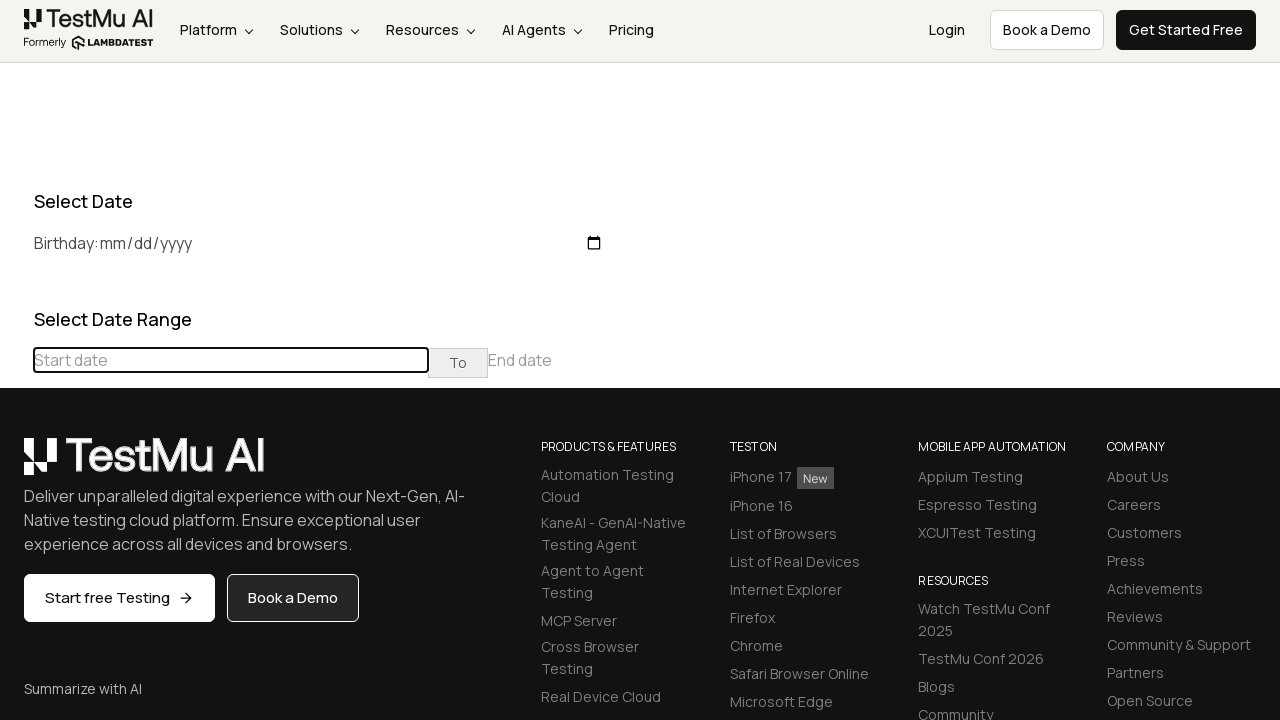

Clicked previous button to navigate to earlier month at (16, 465) on (//table[@class='table-condensed']//th[@class='prev'])[1]
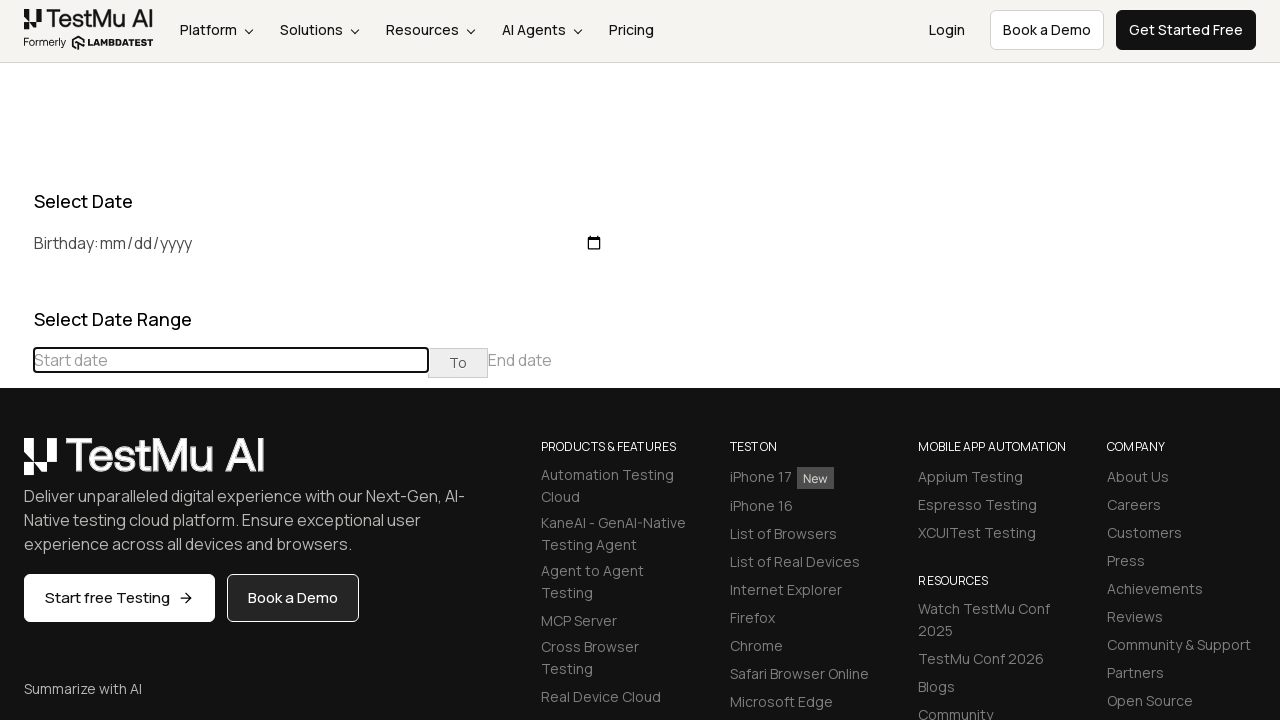

Clicked previous button to navigate to earlier month at (16, 465) on (//table[@class='table-condensed']//th[@class='prev'])[1]
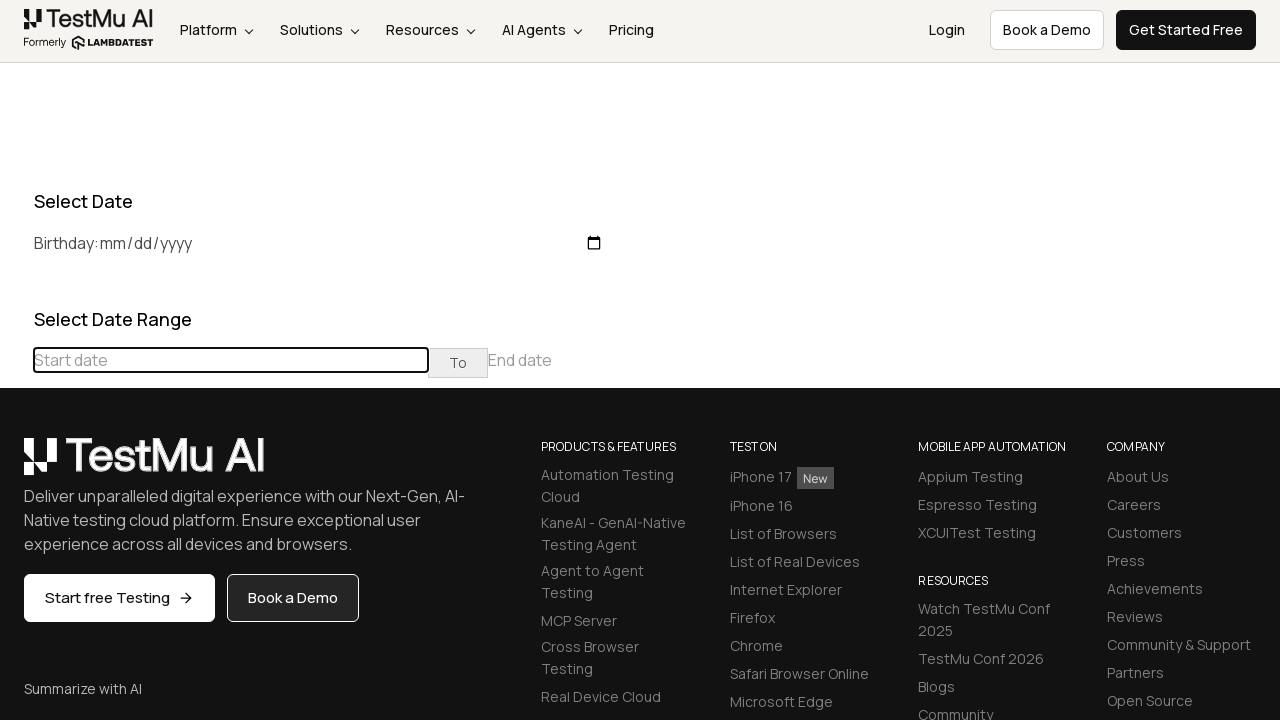

Clicked previous button to navigate to earlier month at (16, 465) on (//table[@class='table-condensed']//th[@class='prev'])[1]
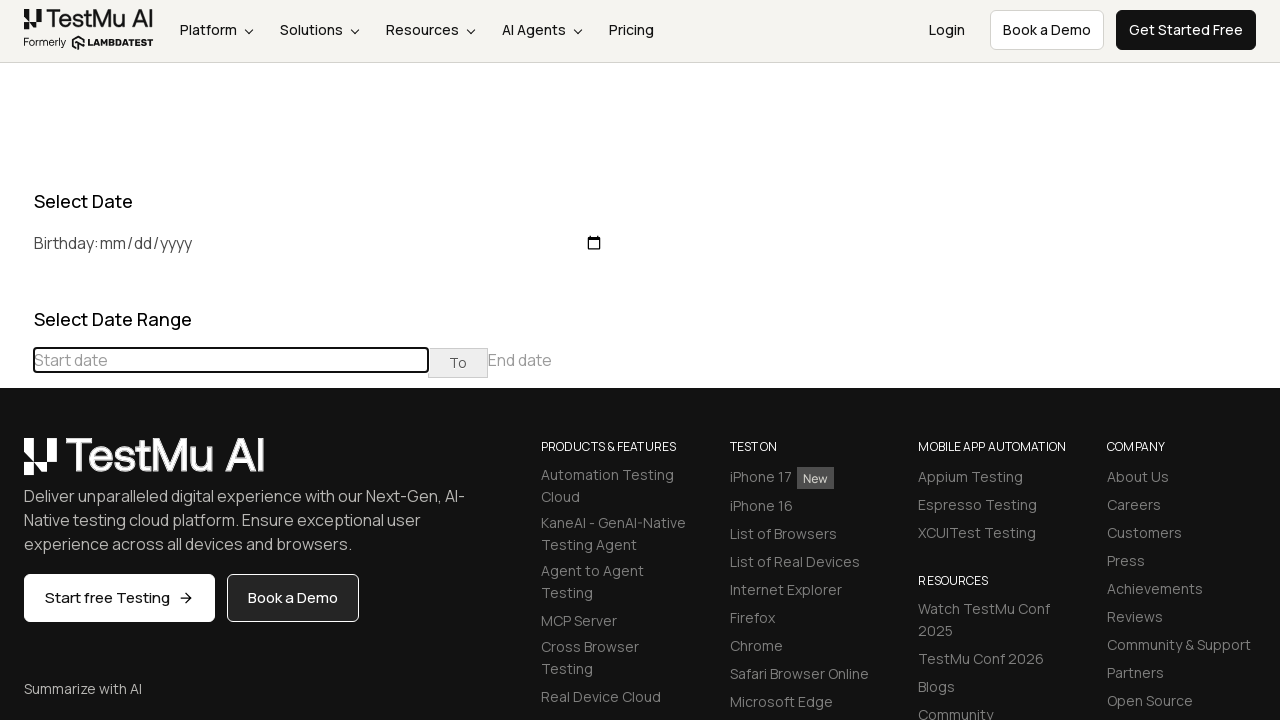

Selected date 12 from December 2024 calendar at (154, 601) on //td[@class='day'][text()='12']
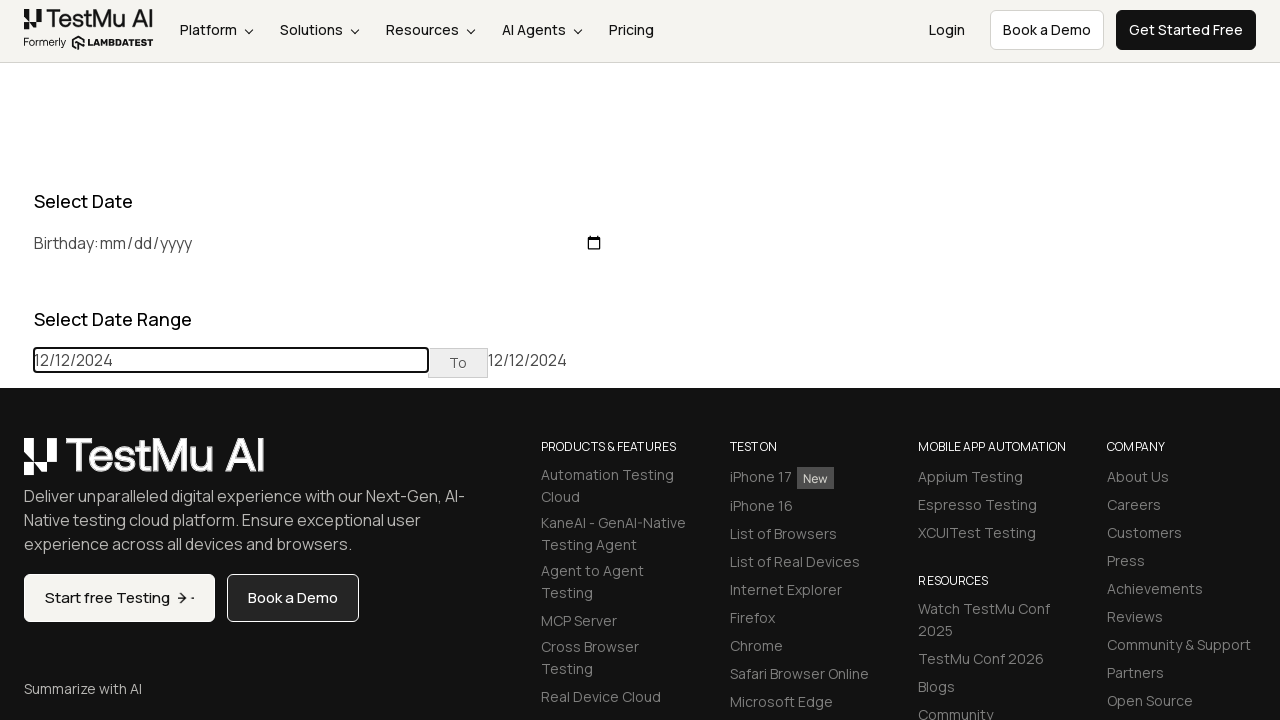

Reloaded page to reset date picker
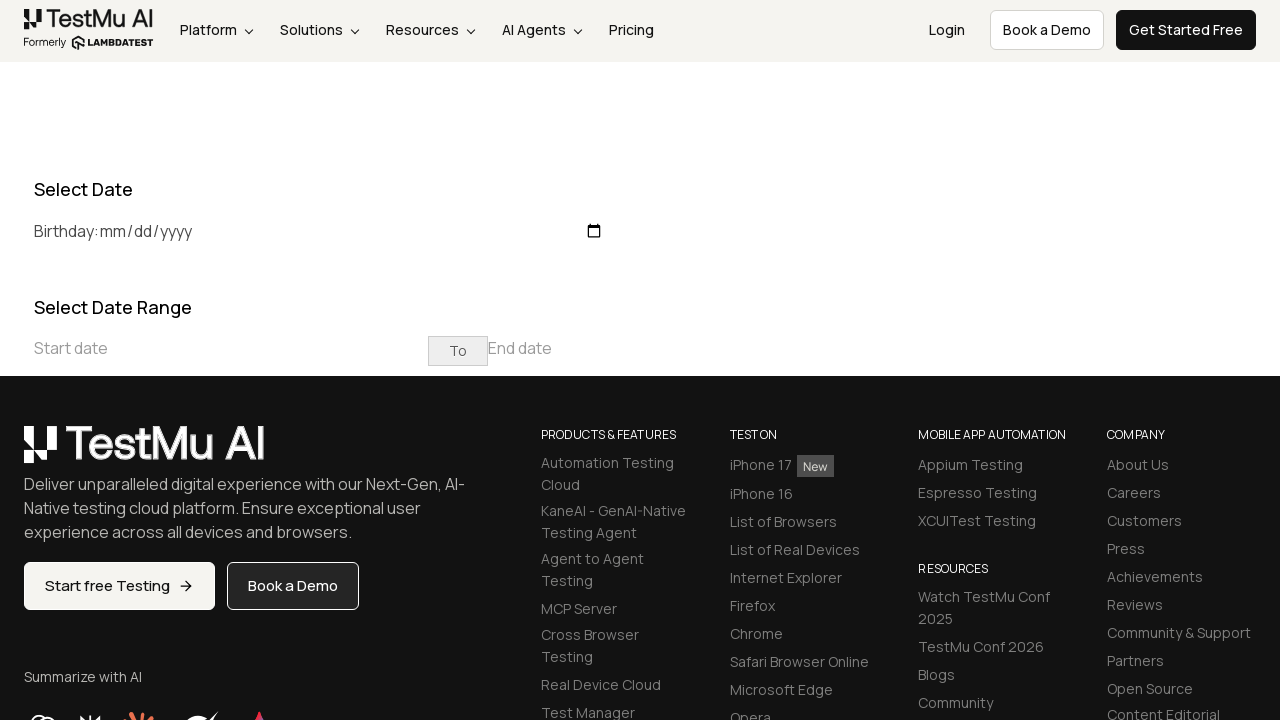

Clicked start date input to open calendar picker at (231, 348) on xpath=//input[@placeholder='Start date']
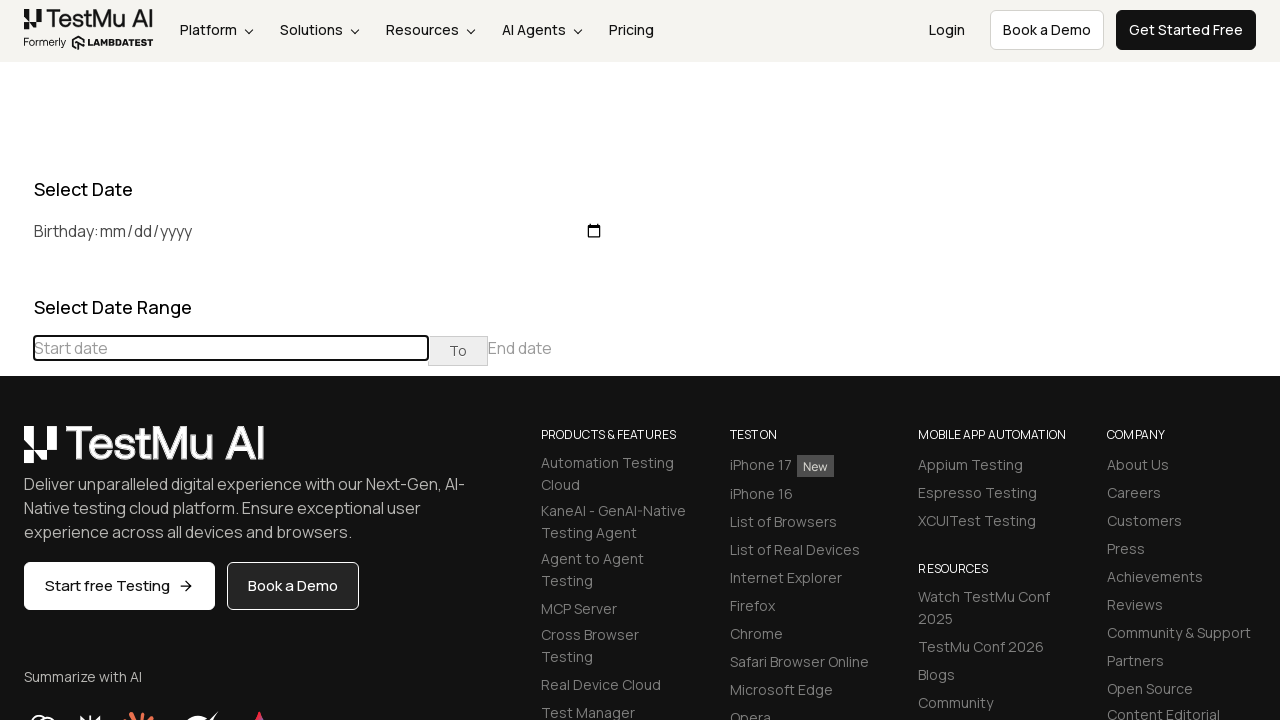

Clicked previous button to navigate to earlier month at (16, 361) on (//table[@class='table-condensed']//th[@class='prev'])[1]
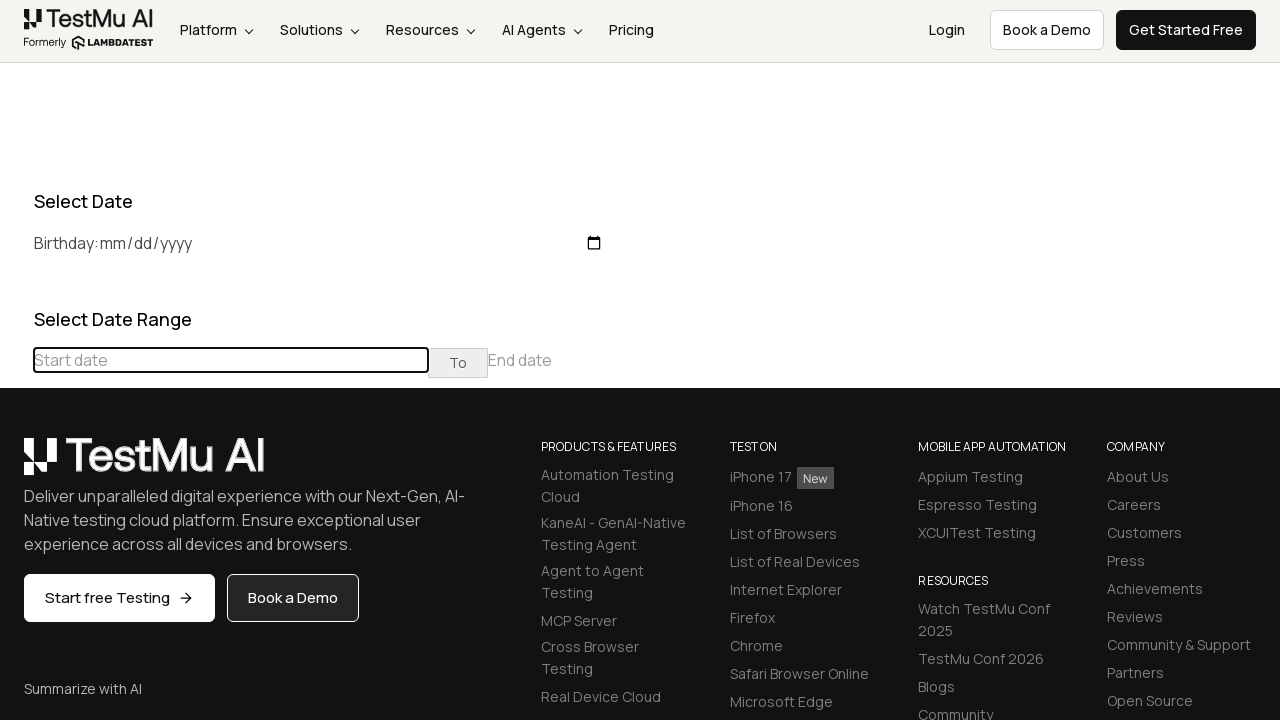

Clicked previous button to navigate to earlier month at (16, 465) on (//table[@class='table-condensed']//th[@class='prev'])[1]
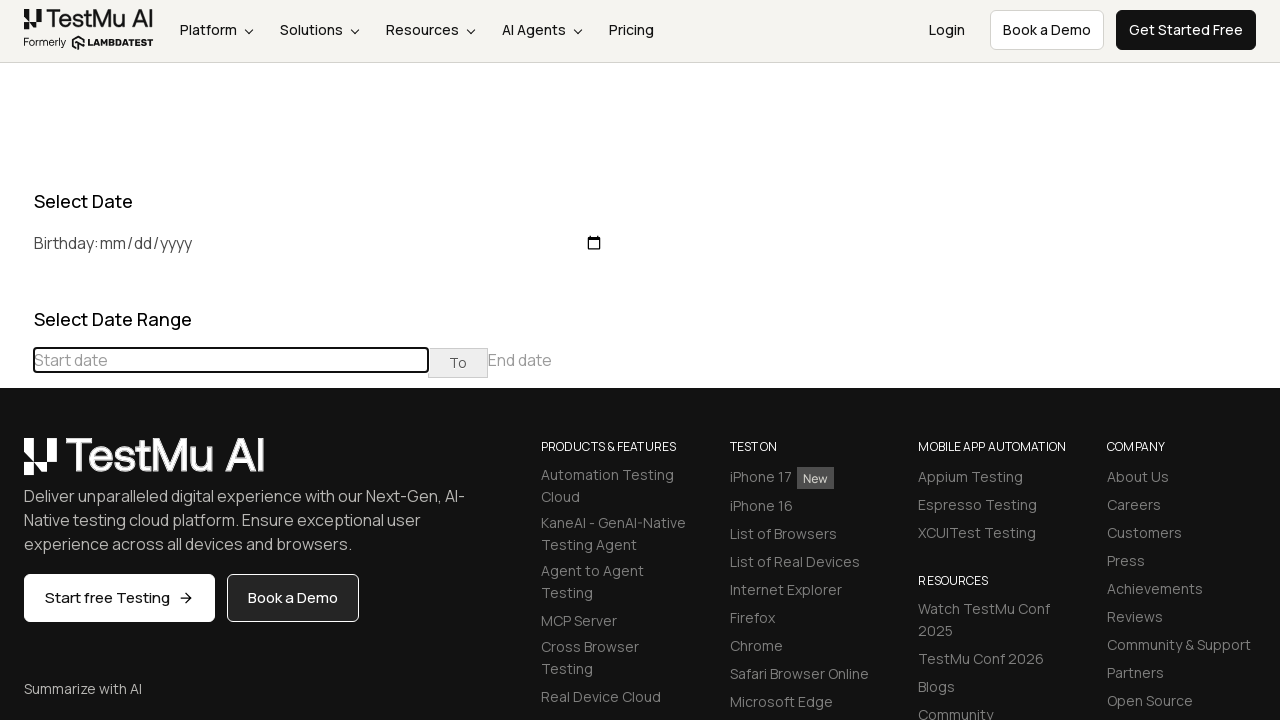

Clicked previous button to navigate to earlier month at (16, 465) on (//table[@class='table-condensed']//th[@class='prev'])[1]
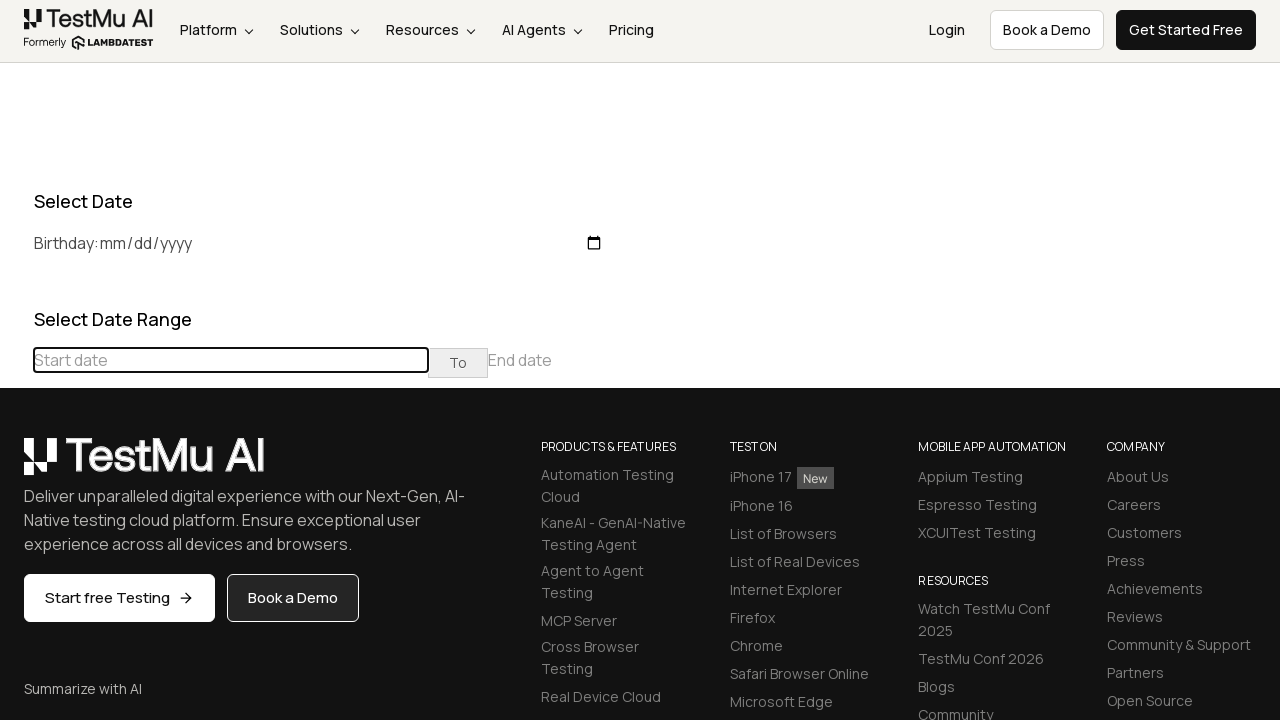

Clicked previous button to navigate to earlier month at (16, 465) on (//table[@class='table-condensed']//th[@class='prev'])[1]
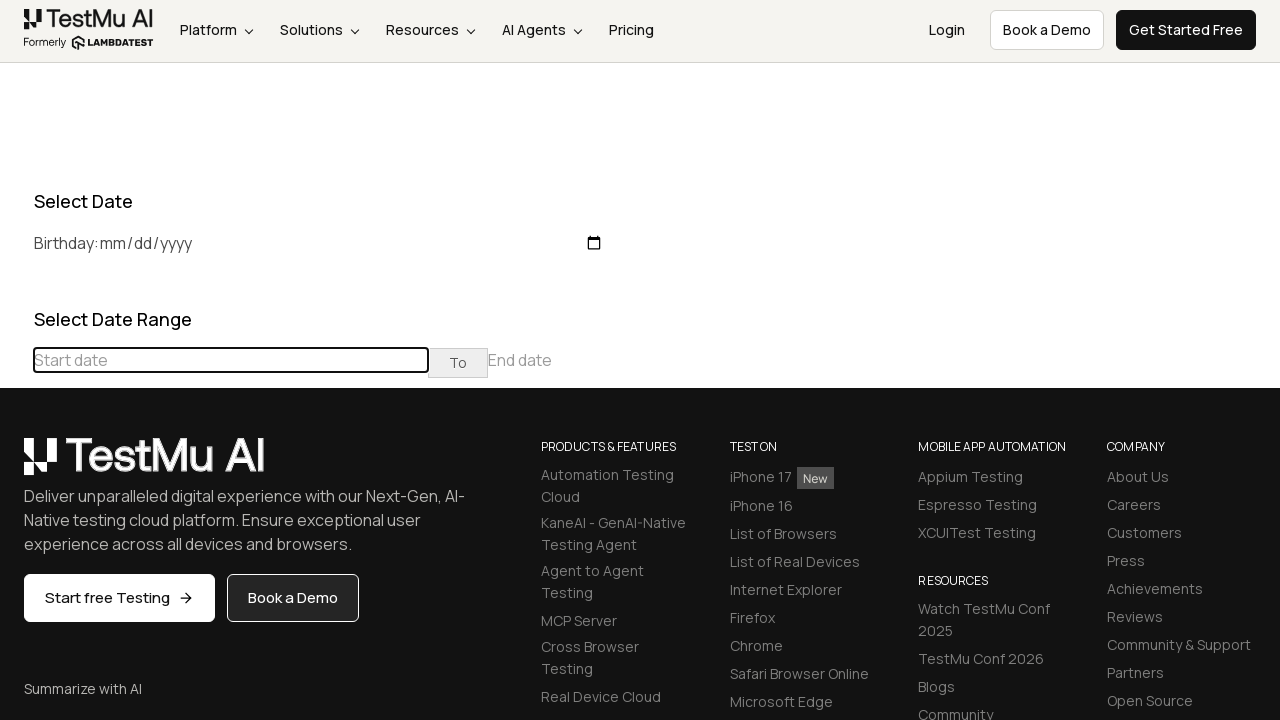

Clicked previous button to navigate to earlier month at (16, 465) on (//table[@class='table-condensed']//th[@class='prev'])[1]
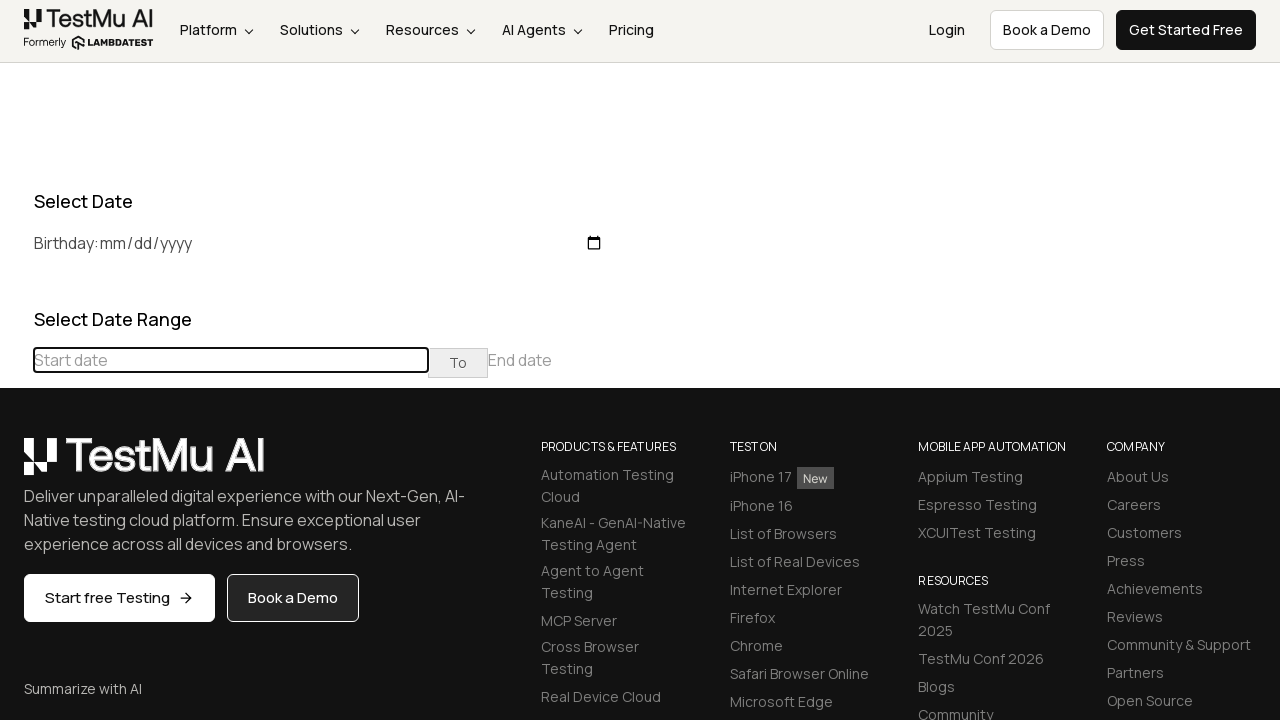

Clicked previous button to navigate to earlier month at (16, 465) on (//table[@class='table-condensed']//th[@class='prev'])[1]
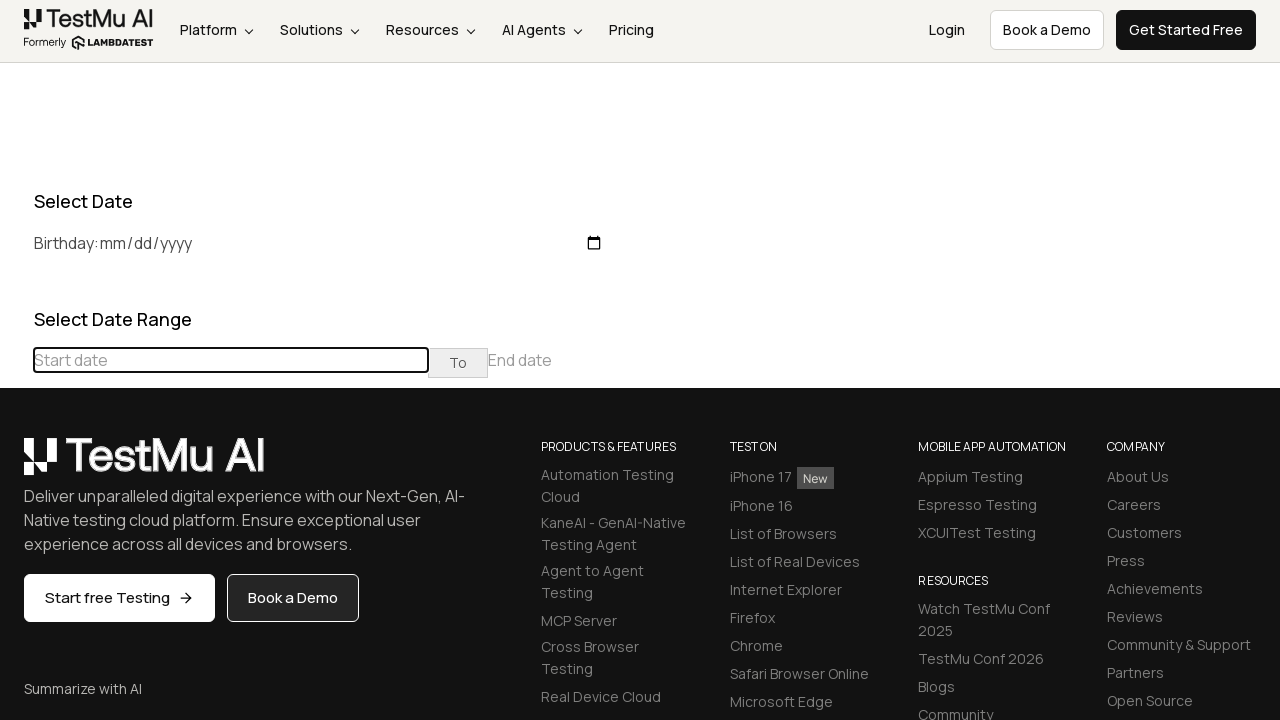

Clicked previous button to navigate to earlier month at (16, 465) on (//table[@class='table-condensed']//th[@class='prev'])[1]
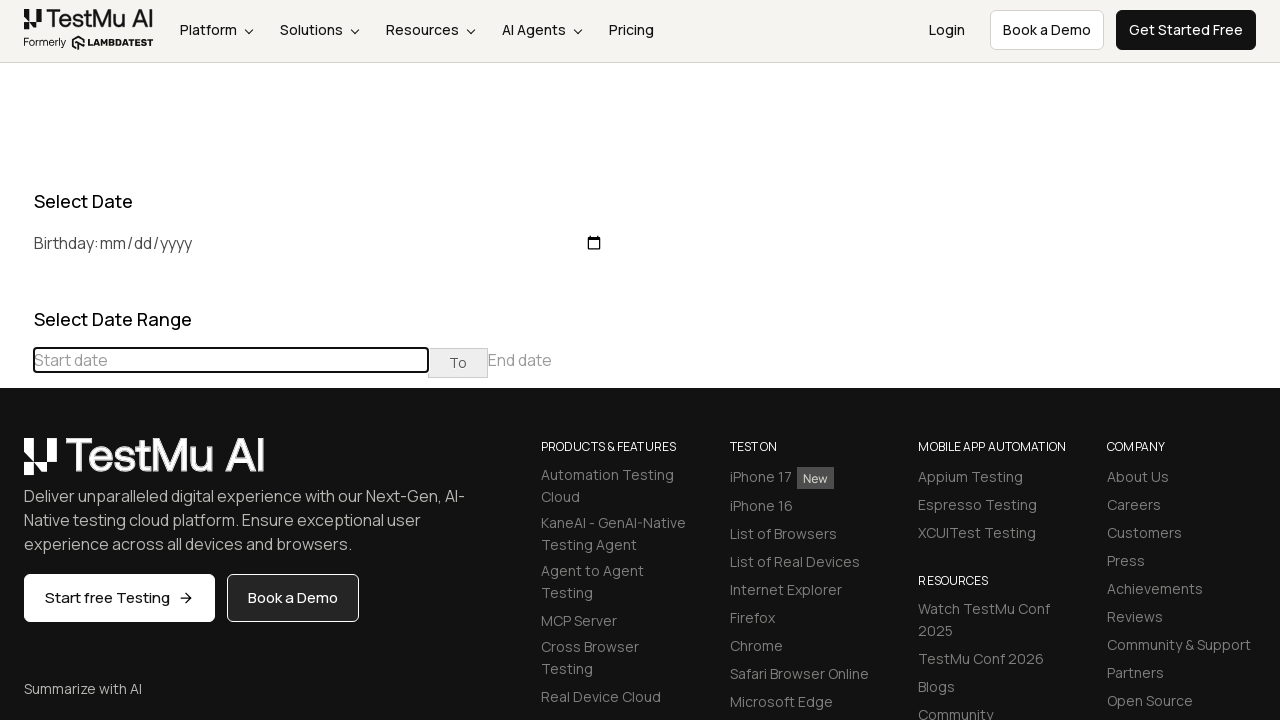

Clicked previous button to navigate to earlier month at (16, 465) on (//table[@class='table-condensed']//th[@class='prev'])[1]
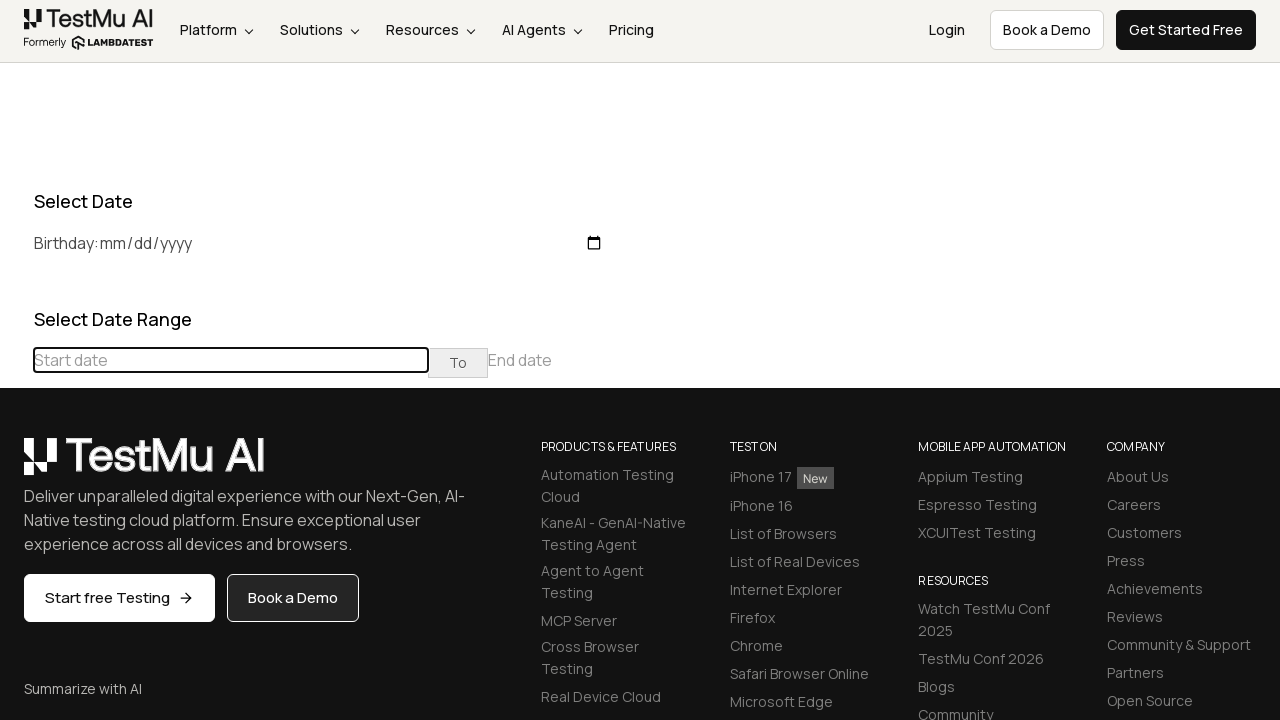

Clicked previous button to navigate to earlier month at (16, 465) on (//table[@class='table-condensed']//th[@class='prev'])[1]
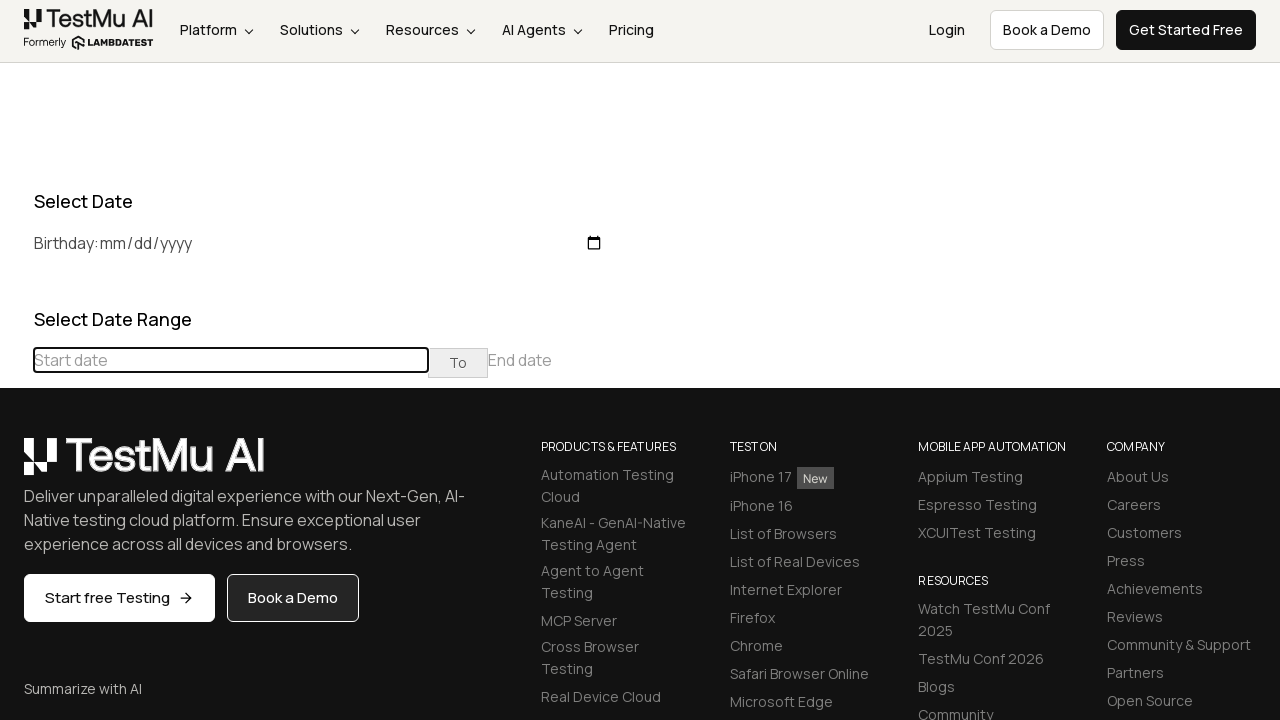

Clicked previous button to navigate to earlier month at (16, 465) on (//table[@class='table-condensed']//th[@class='prev'])[1]
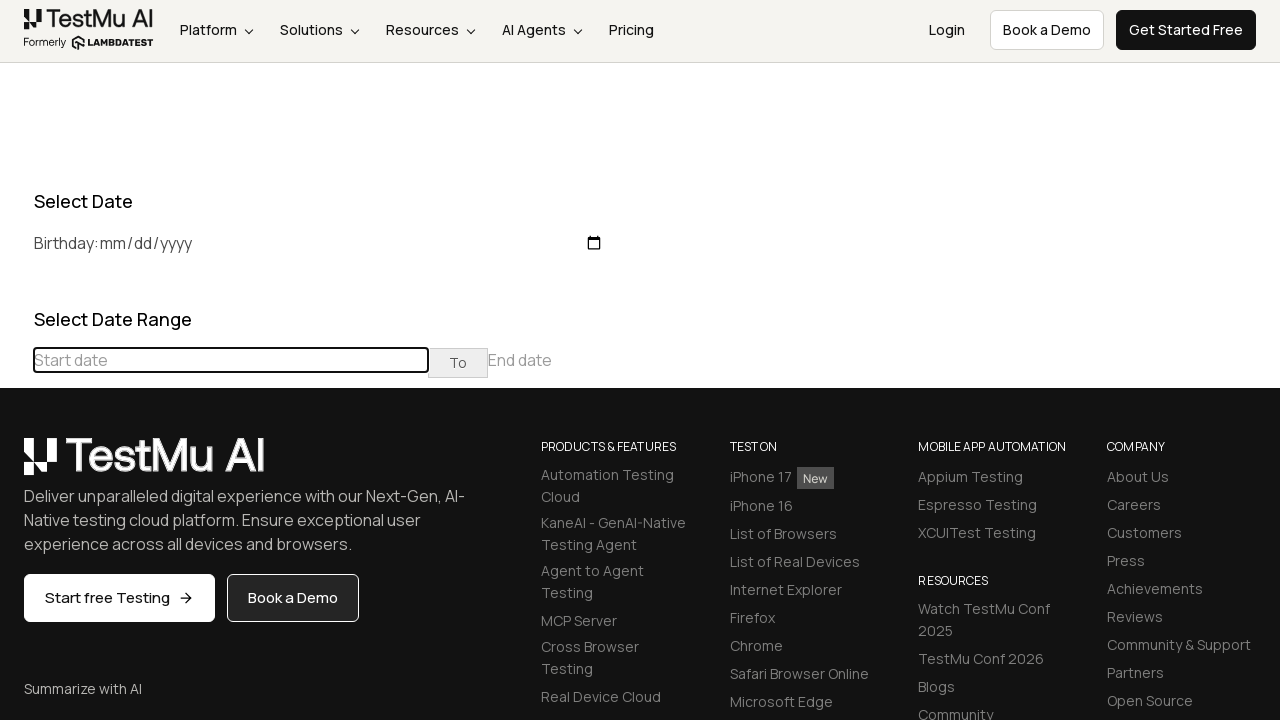

Clicked previous button to navigate to earlier month at (16, 465) on (//table[@class='table-condensed']//th[@class='prev'])[1]
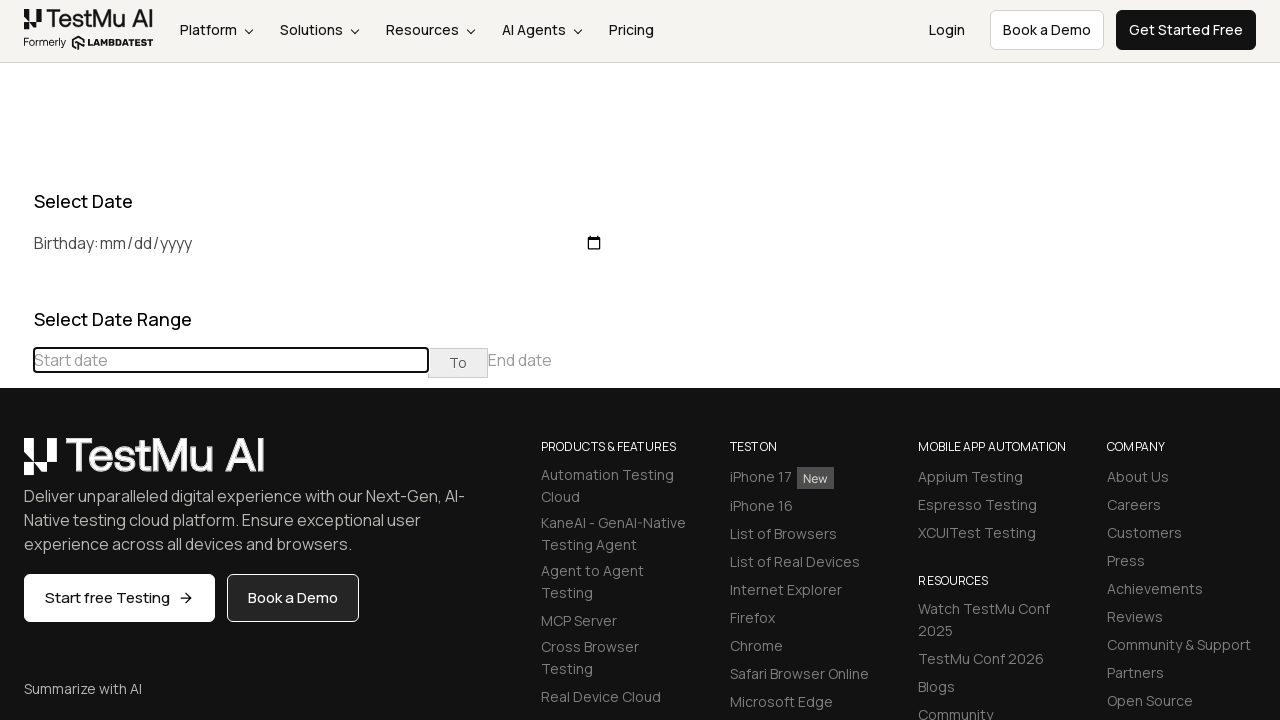

Clicked previous button to navigate to earlier month at (16, 465) on (//table[@class='table-condensed']//th[@class='prev'])[1]
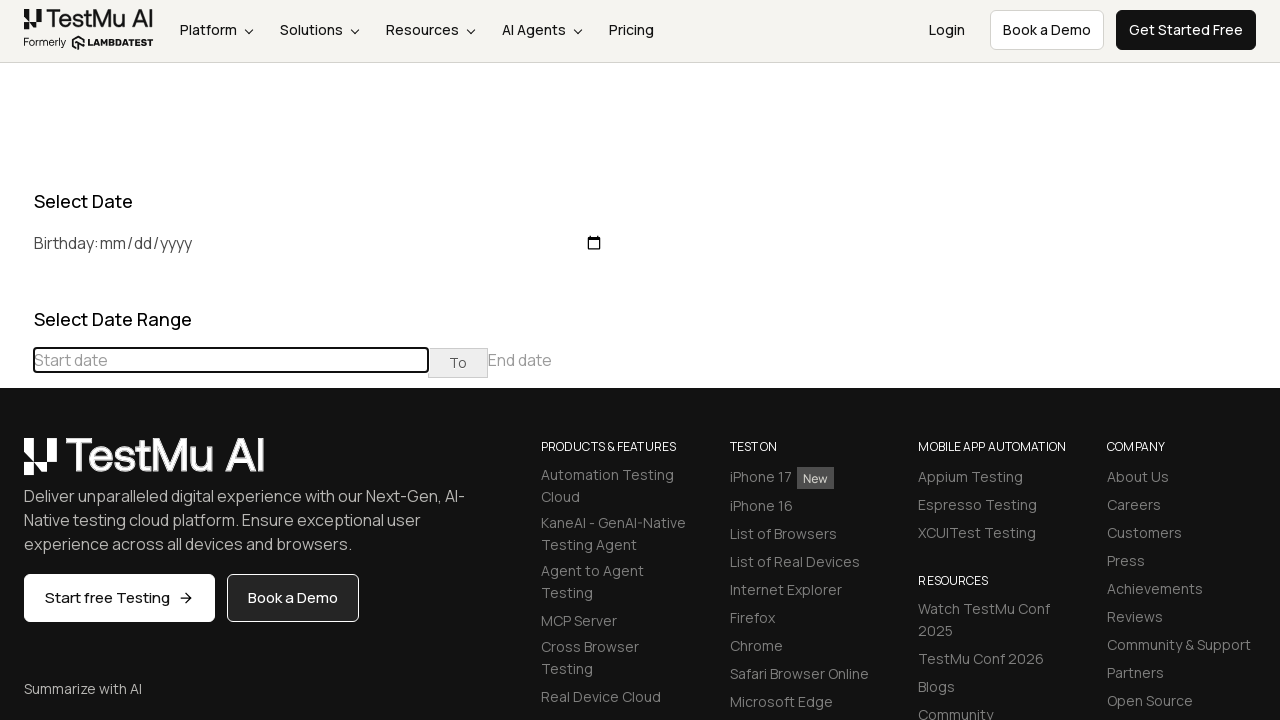

Clicked previous button to navigate to earlier month at (16, 465) on (//table[@class='table-condensed']//th[@class='prev'])[1]
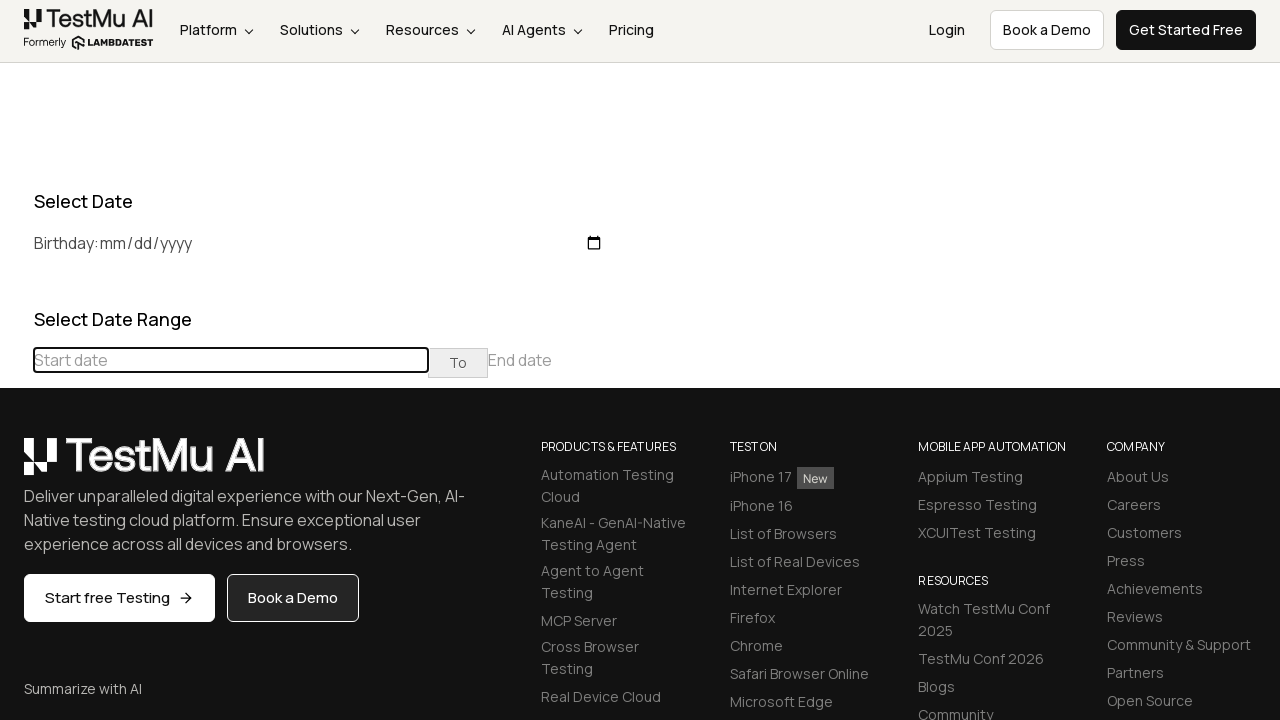

Clicked previous button to navigate to earlier month at (16, 465) on (//table[@class='table-condensed']//th[@class='prev'])[1]
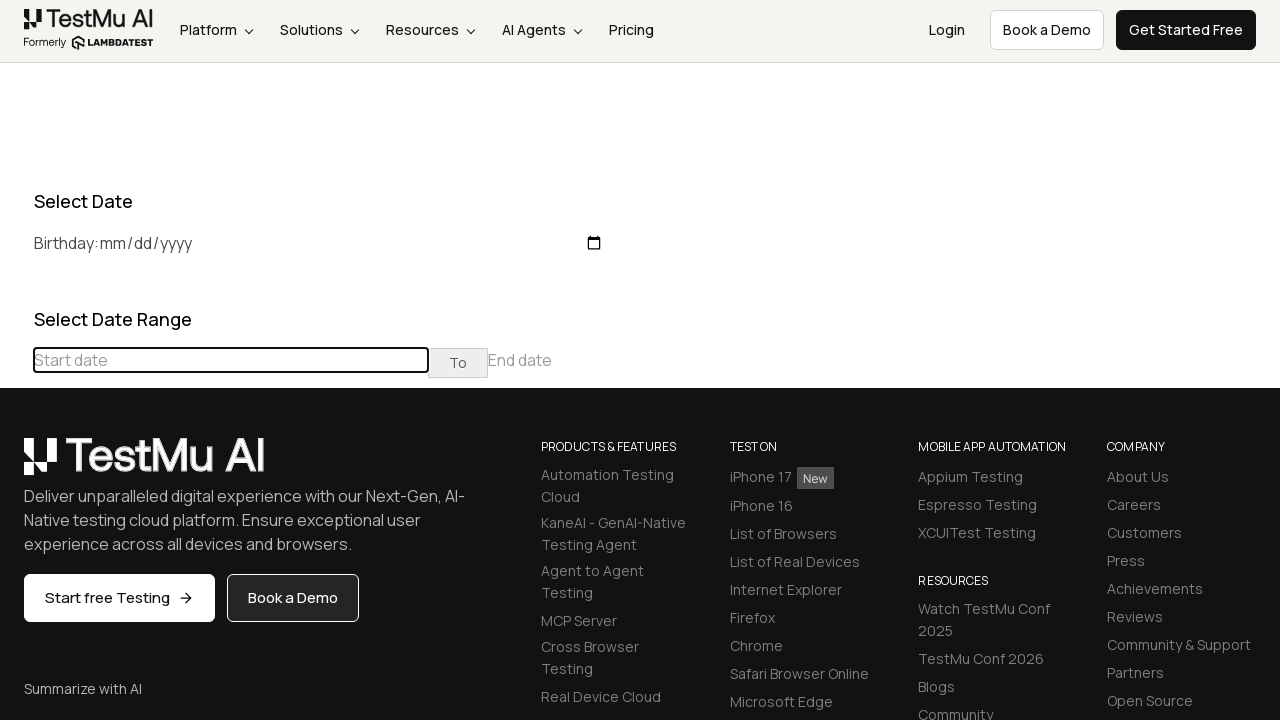

Clicked previous button to navigate to earlier month at (16, 465) on (//table[@class='table-condensed']//th[@class='prev'])[1]
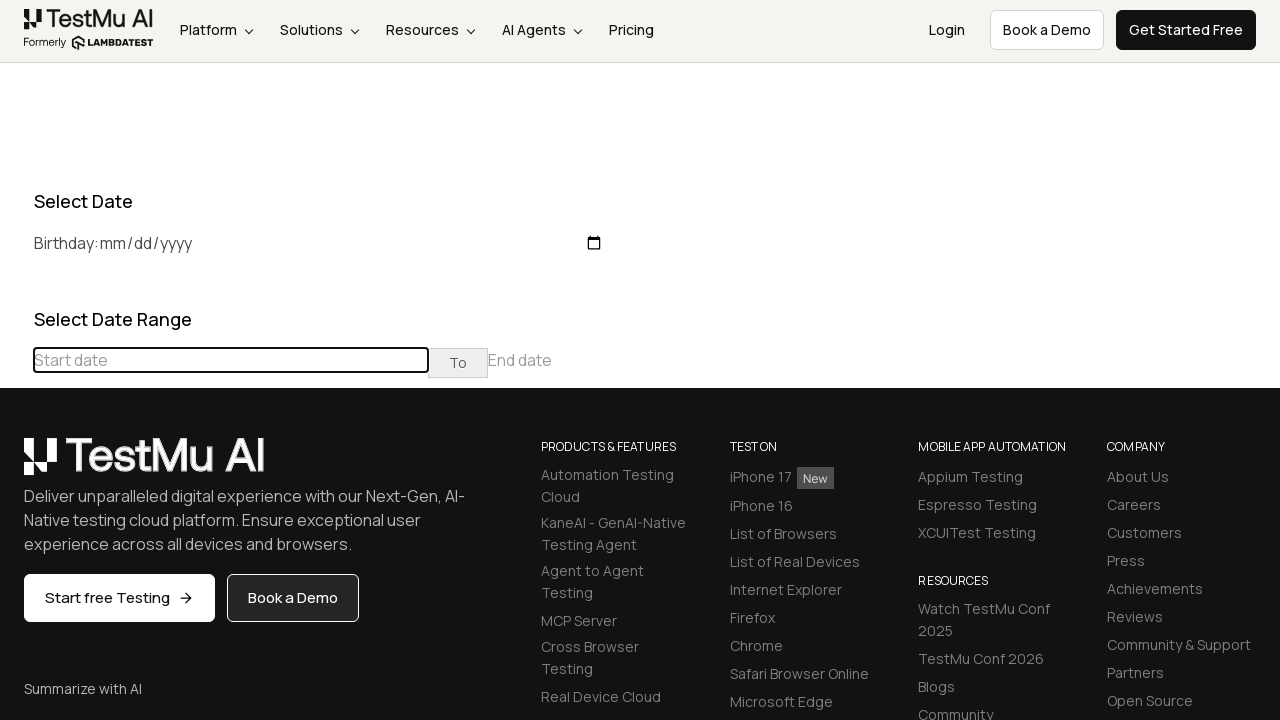

Clicked previous button to navigate to earlier month at (16, 465) on (//table[@class='table-condensed']//th[@class='prev'])[1]
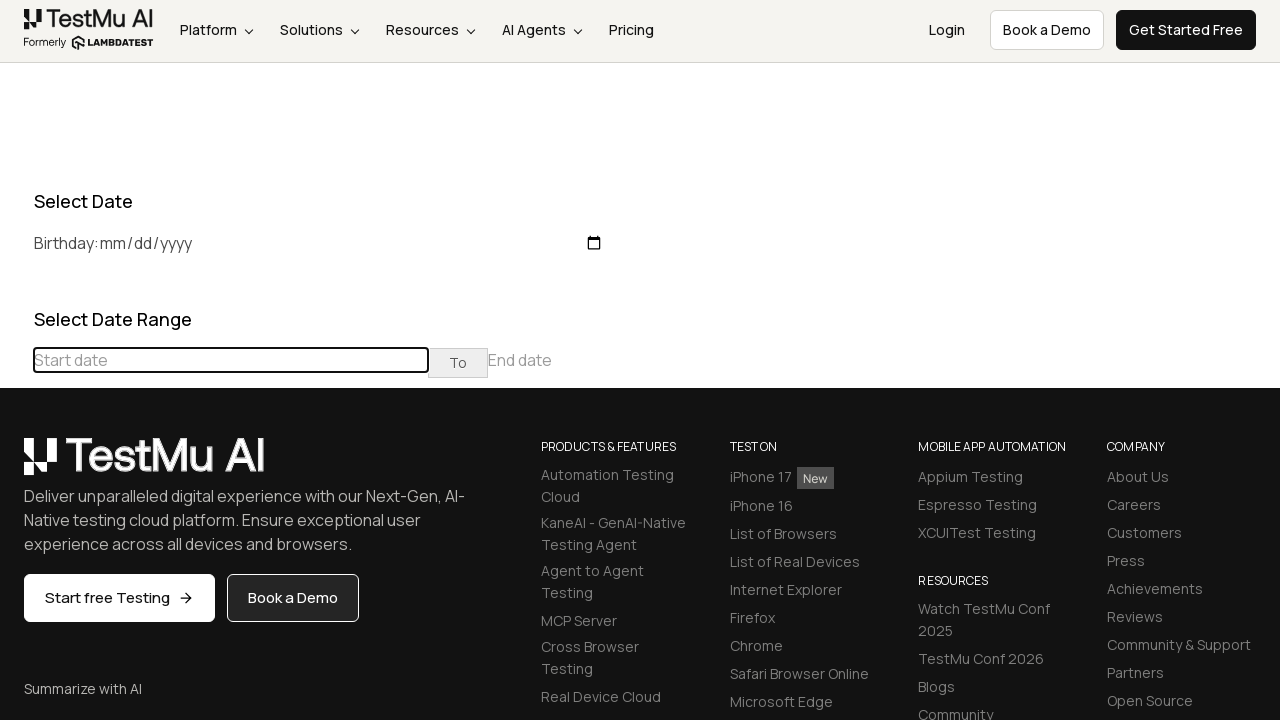

Clicked previous button to navigate to earlier month at (16, 465) on (//table[@class='table-condensed']//th[@class='prev'])[1]
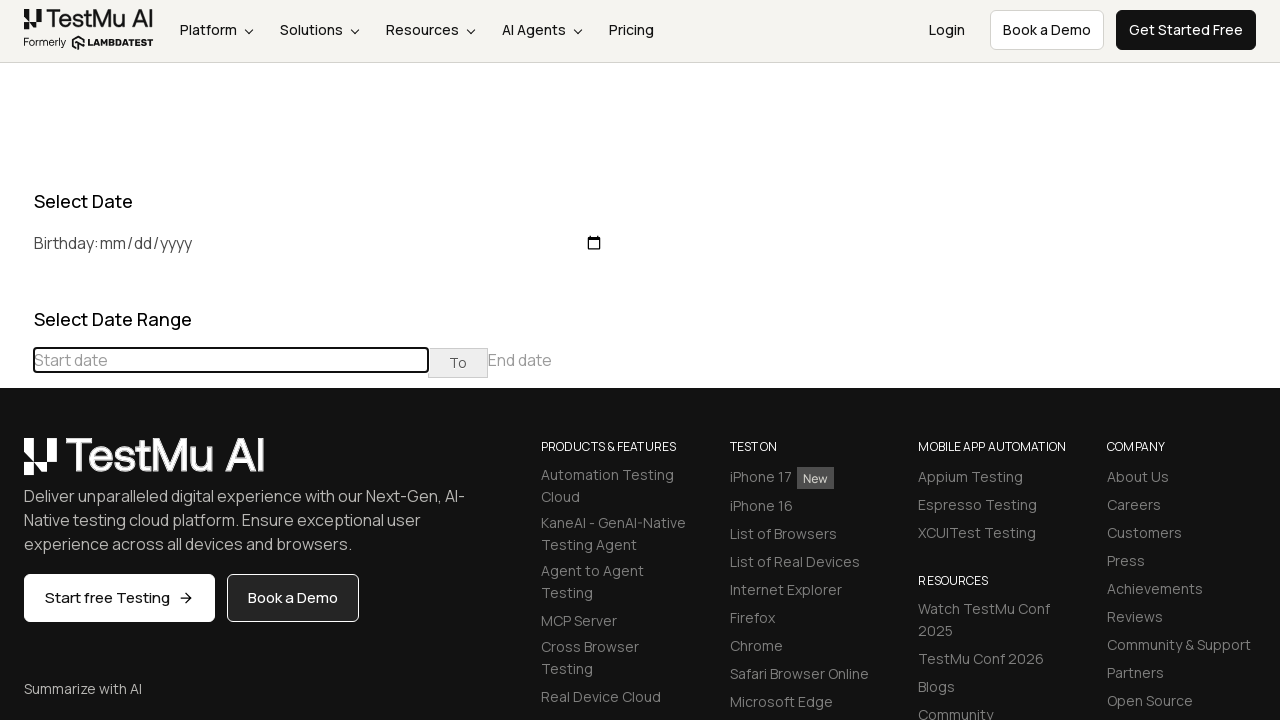

Selected date 5 from September 2024 calendar at (154, 567) on //td[@class='day'][text()='5']
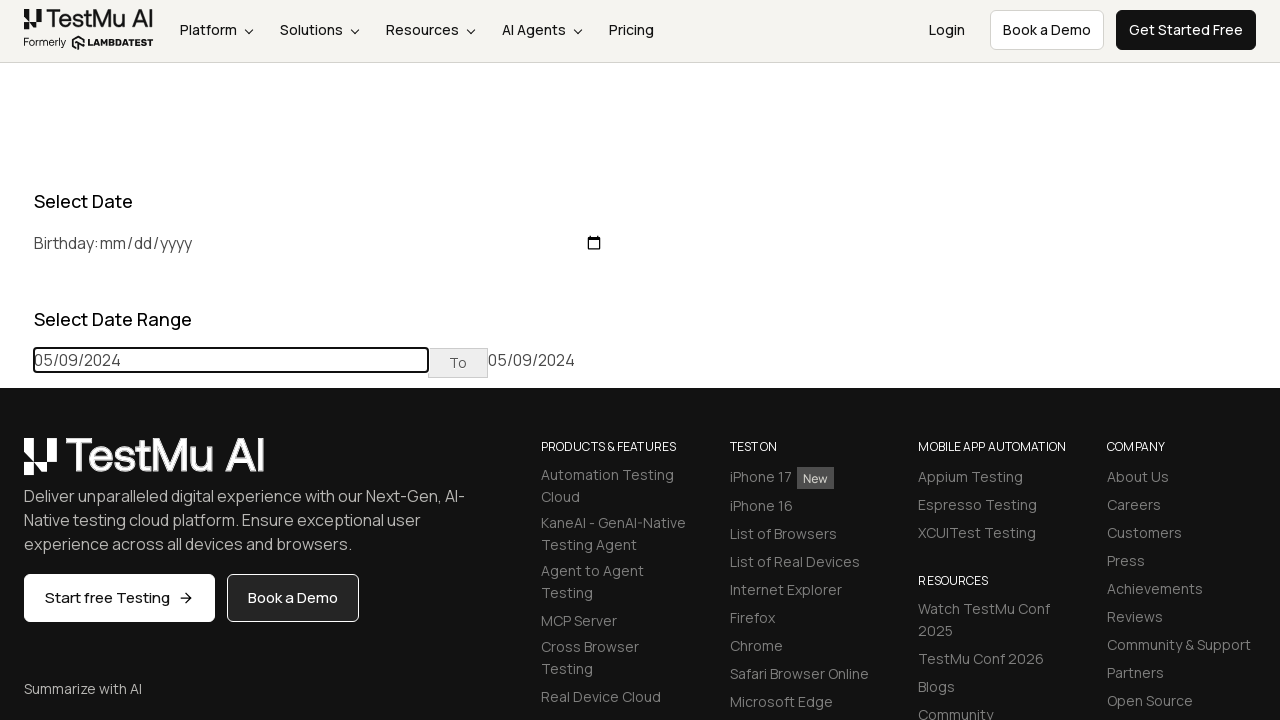

Waited 3 seconds for action to complete
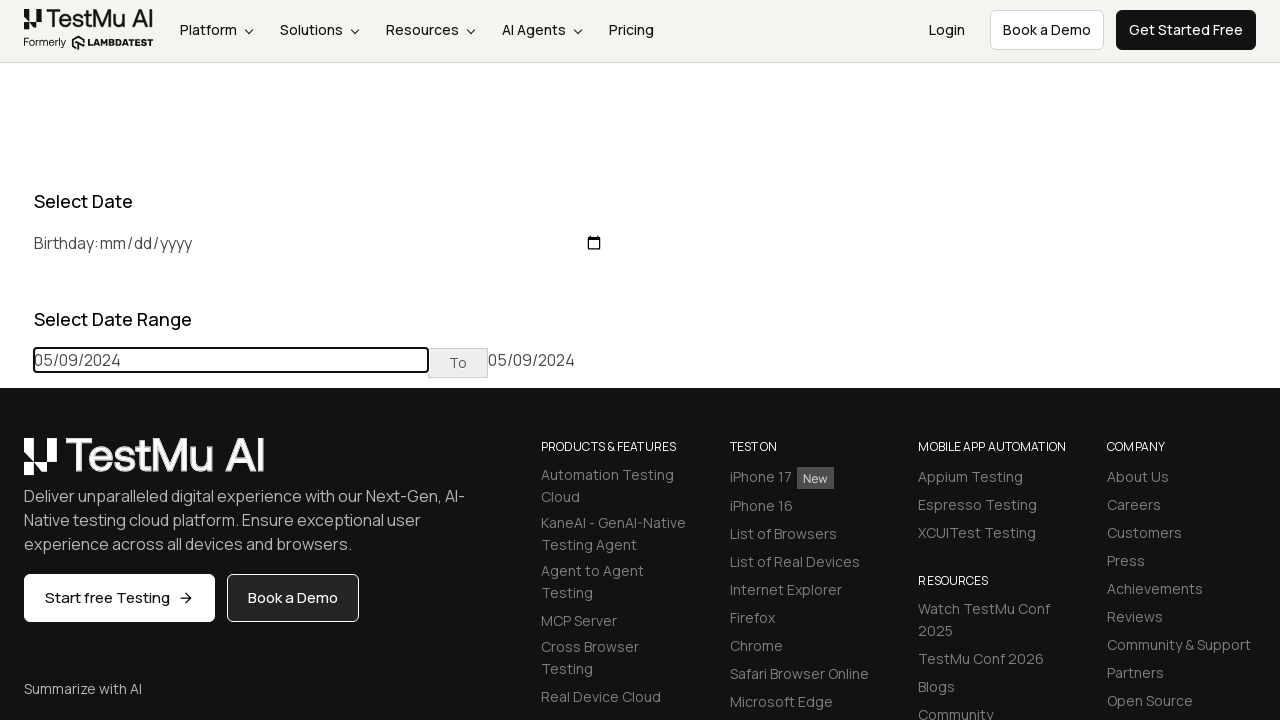

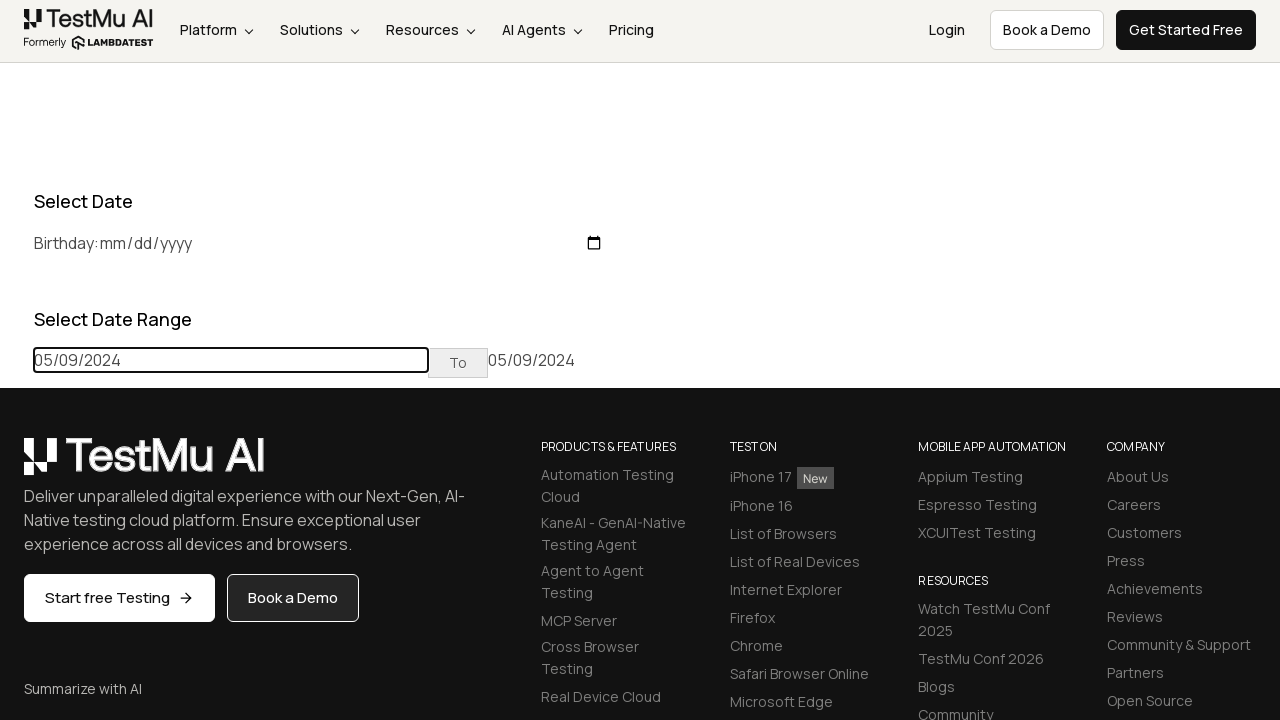